Navigates to a practice automation page and extracts data from a table, printing headers and iterating through rows to get column values

Starting URL: https://rahulshettyacademy.com/AutomationPractice/

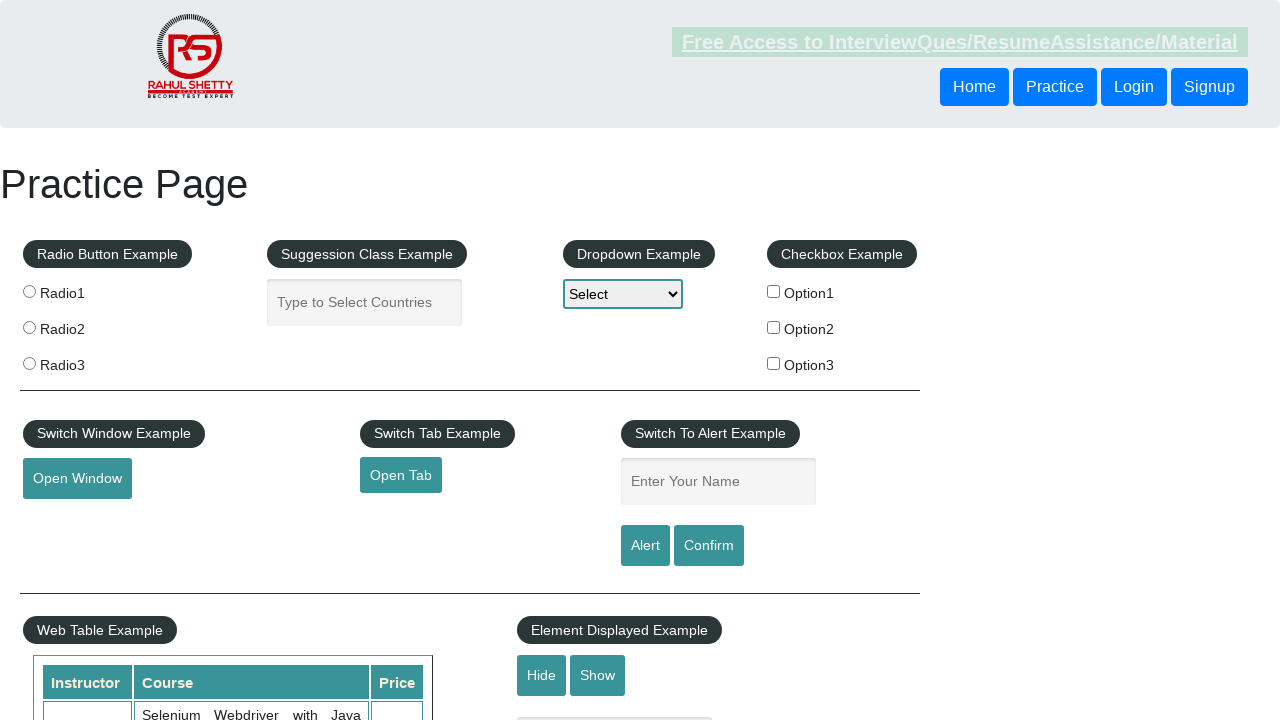

Waited for product table to load
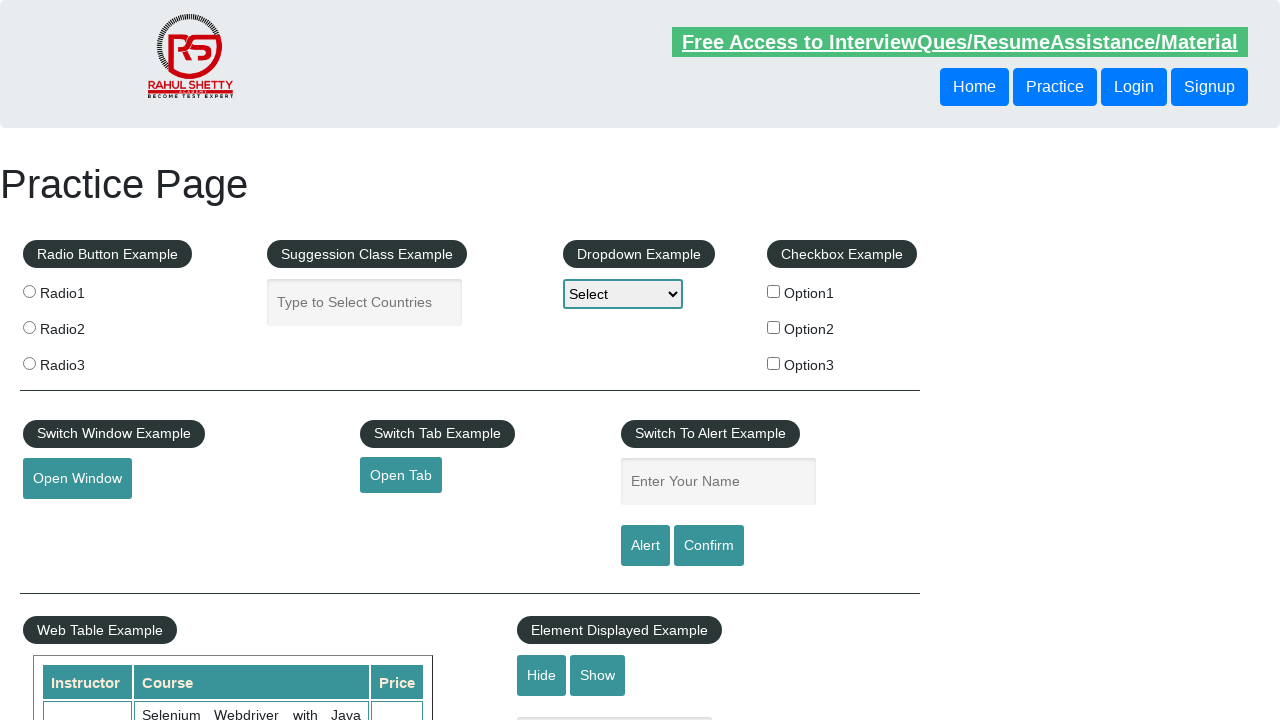

Retrieved all table headers
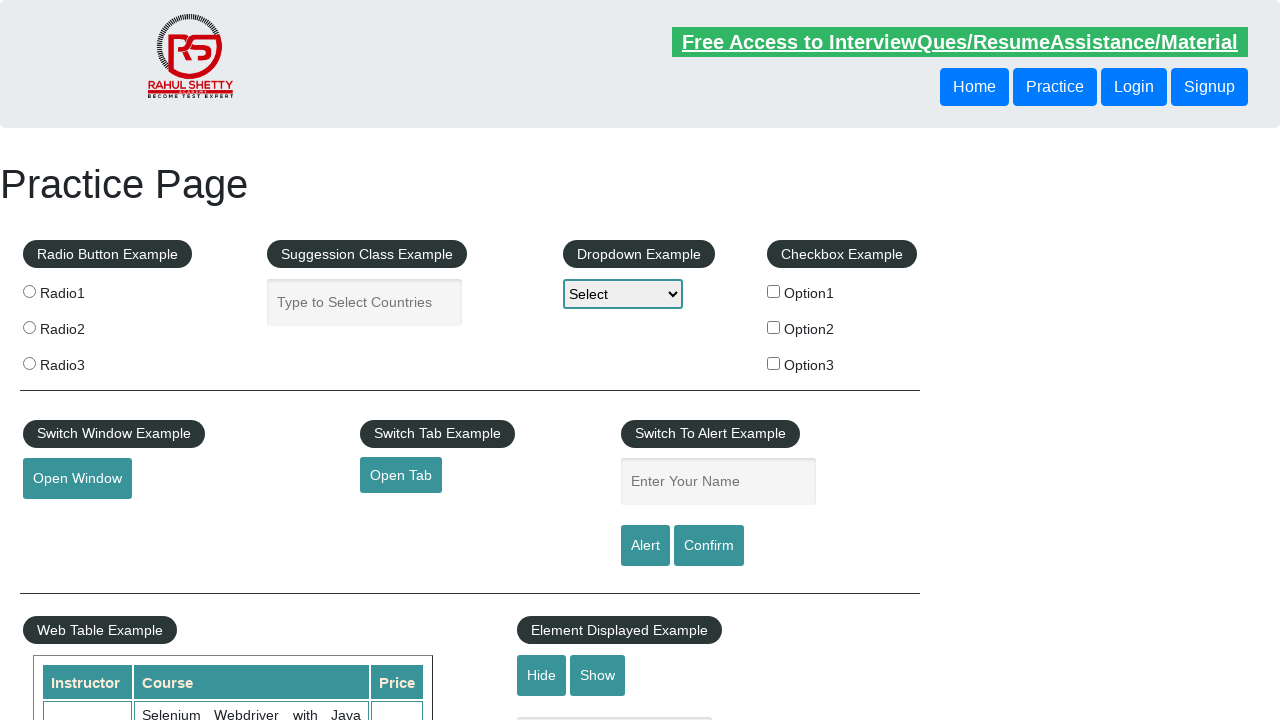

Printed all table headers
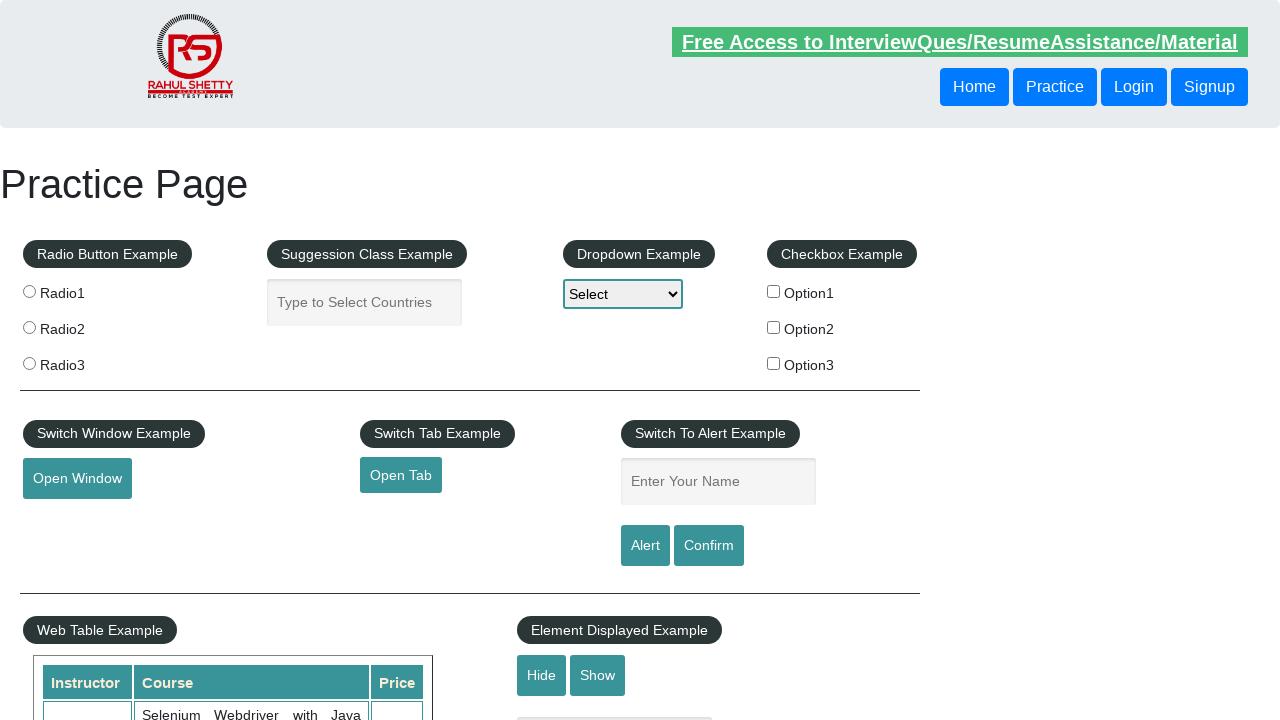

Retrieved all table rows
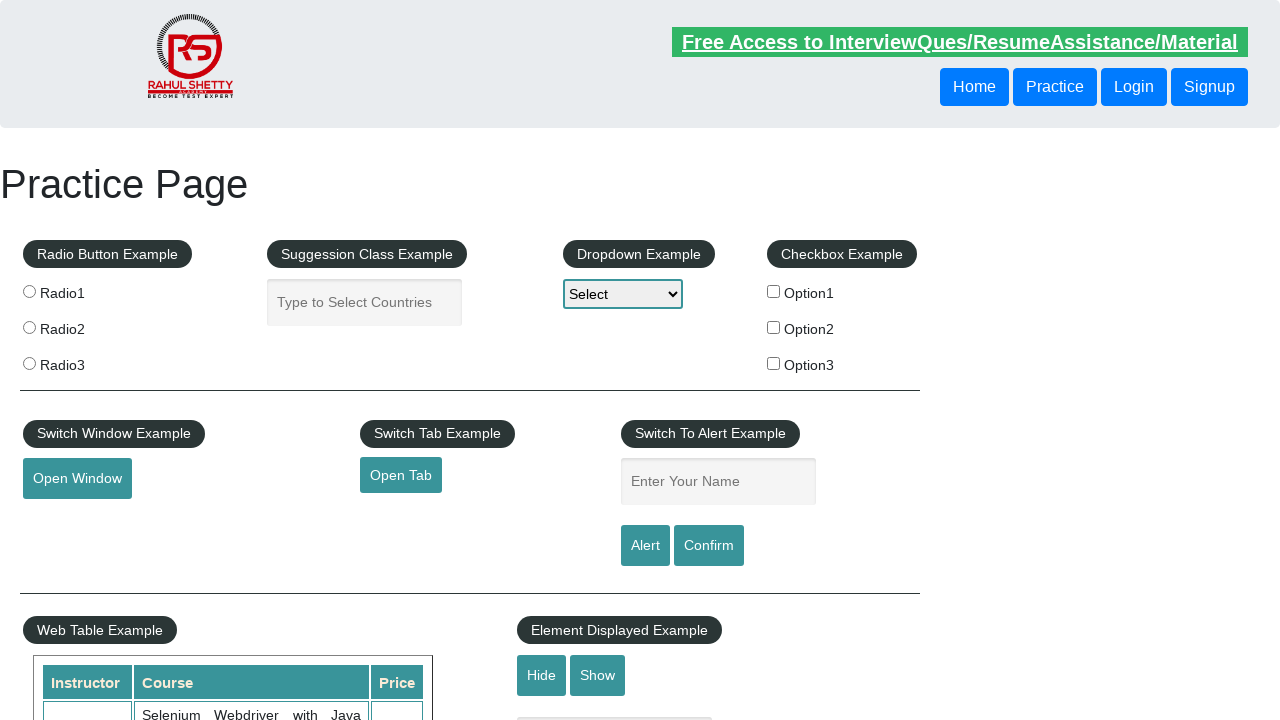

Printed total row count: 20
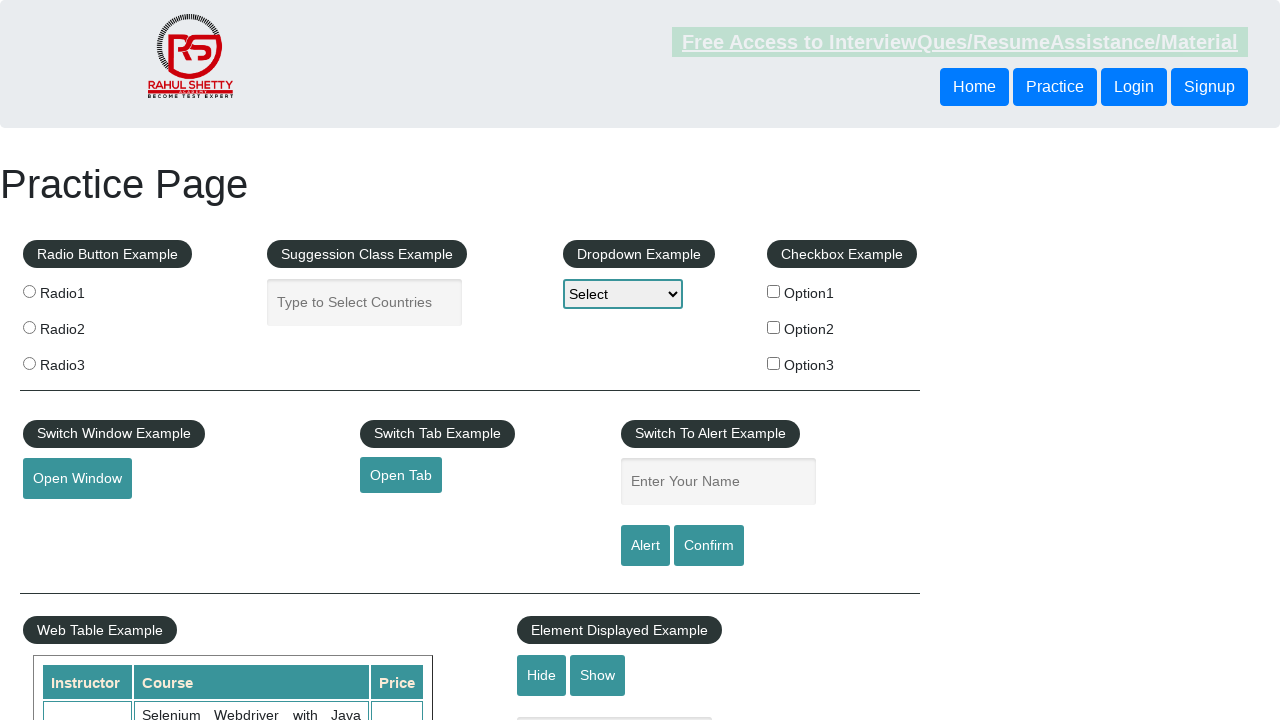

Retrieved all columns from current row
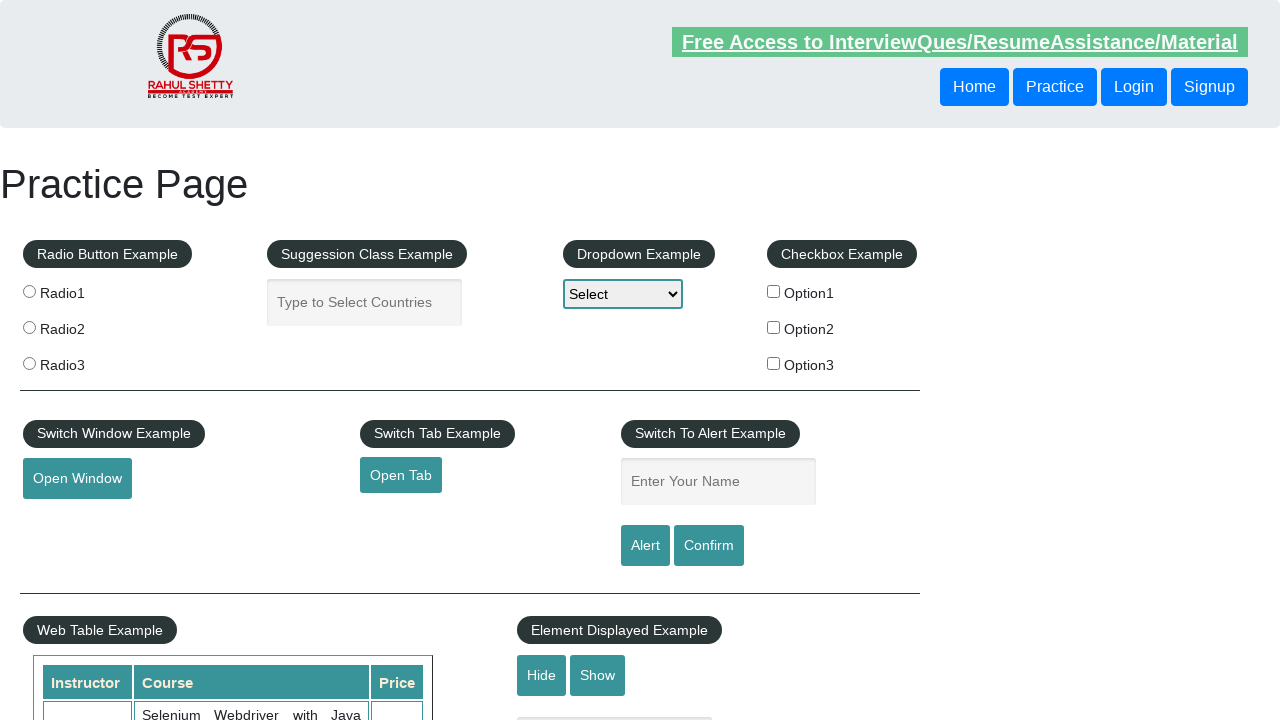

Retrieved all columns from current row
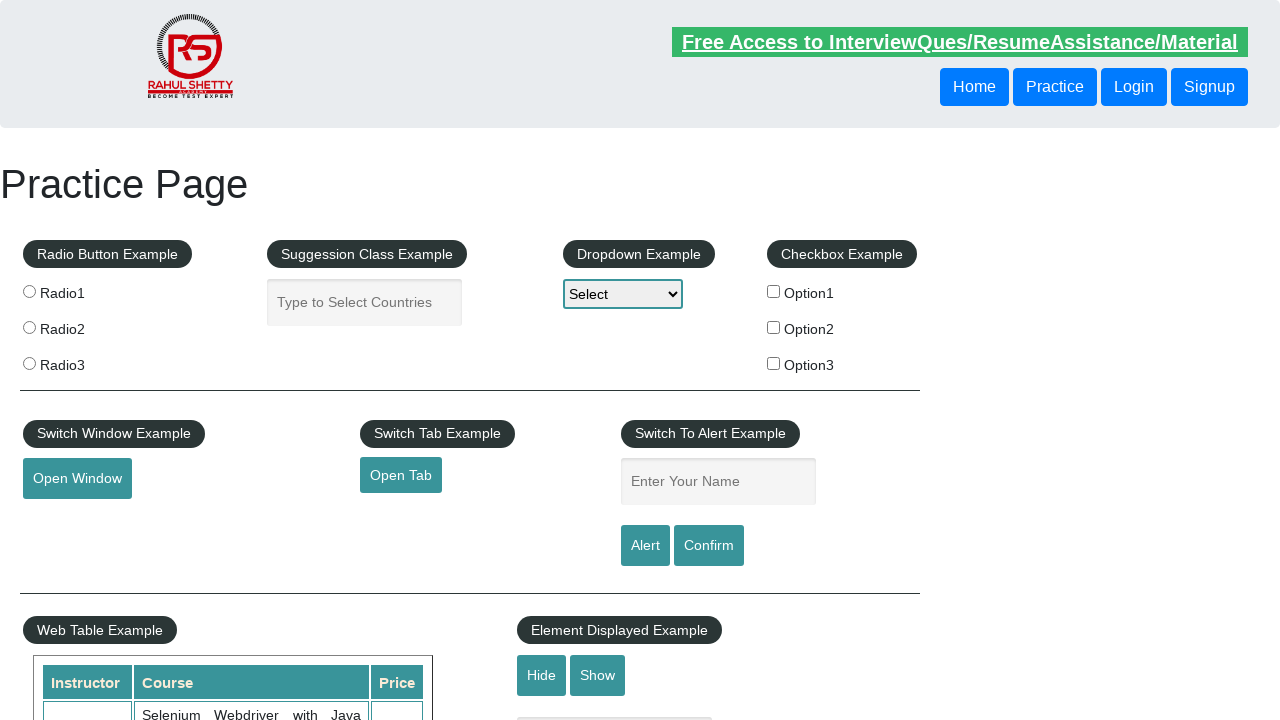

Printed third column value: 30
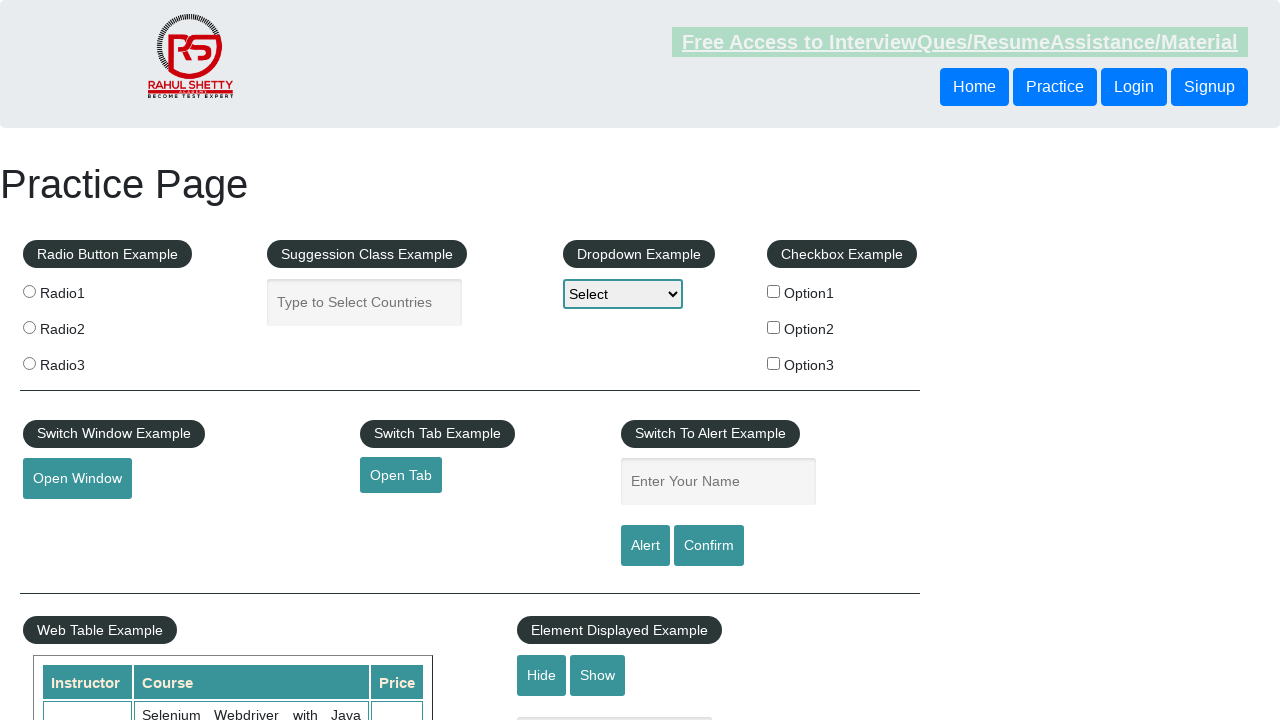

Retrieved all columns from current row
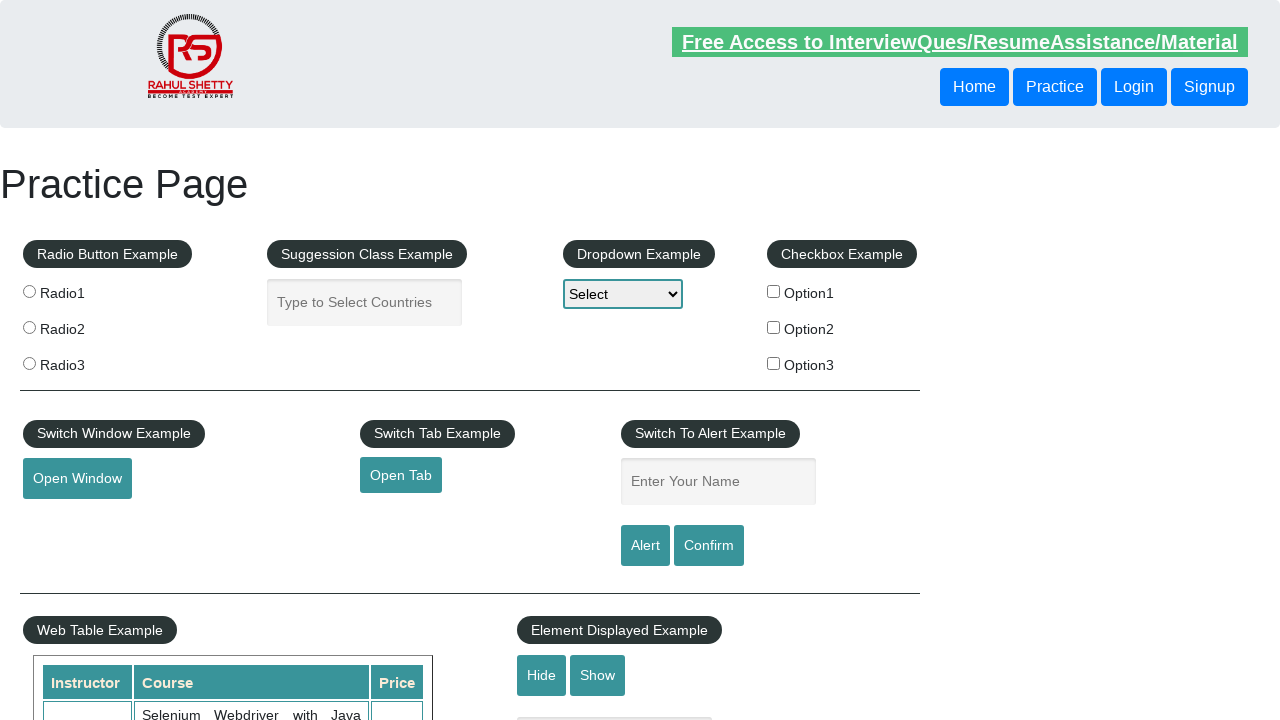

Printed third column value: 25
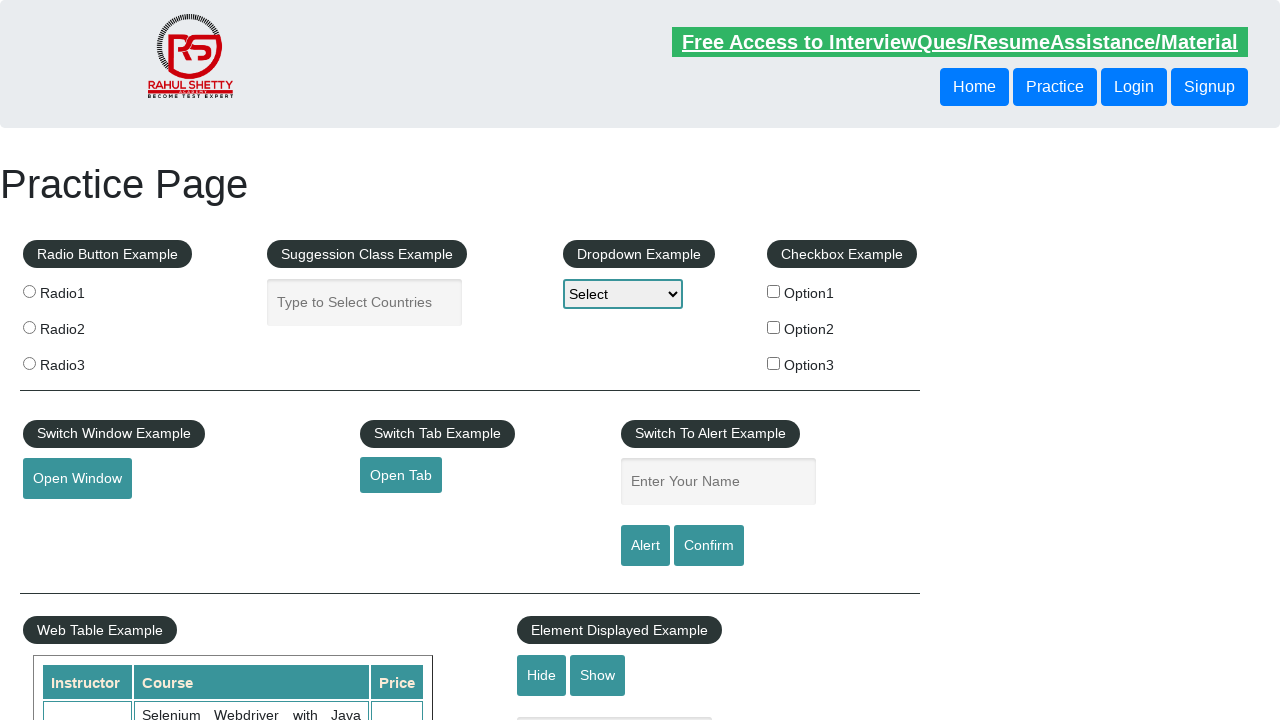

Retrieved all columns from current row
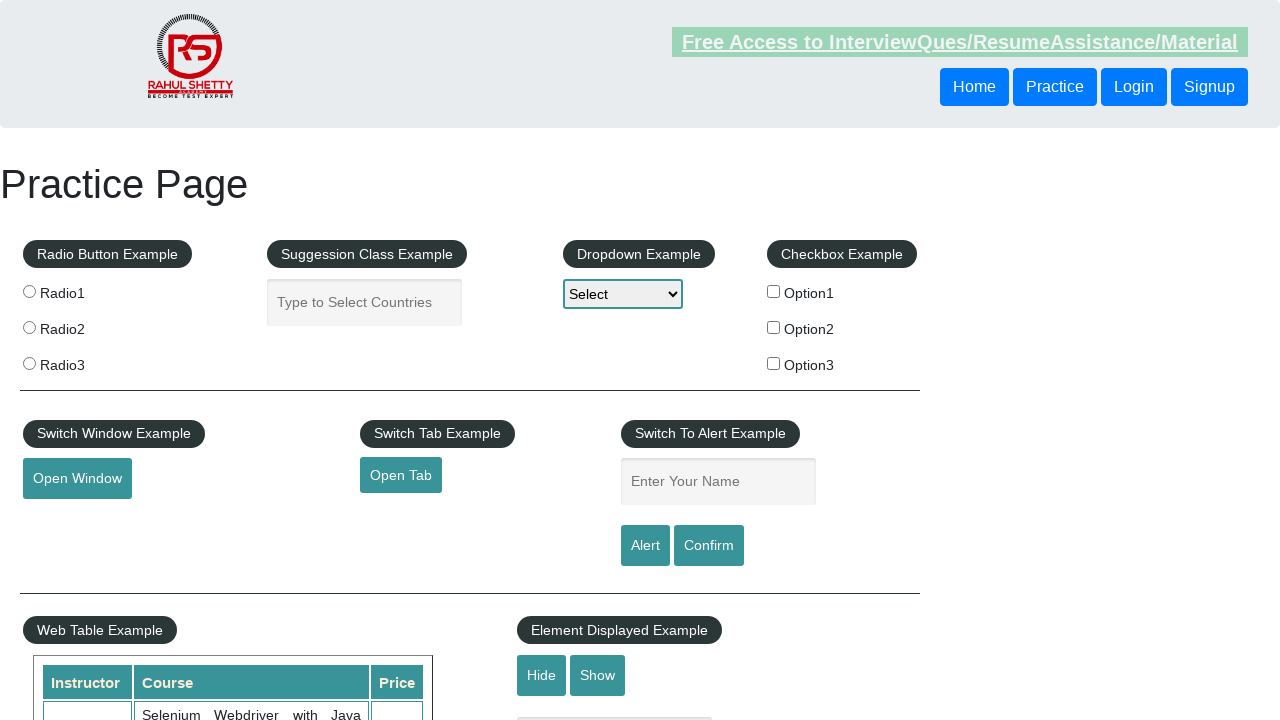

Printed third column value: 30
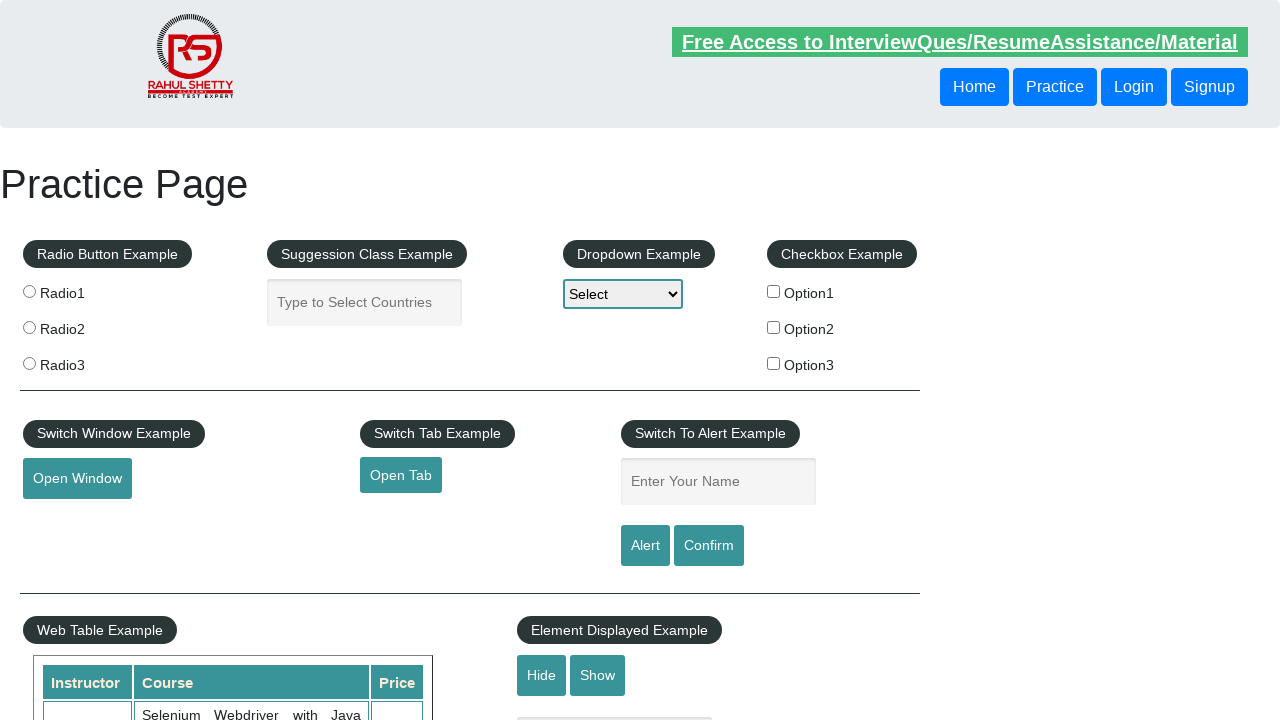

Retrieved all columns from current row
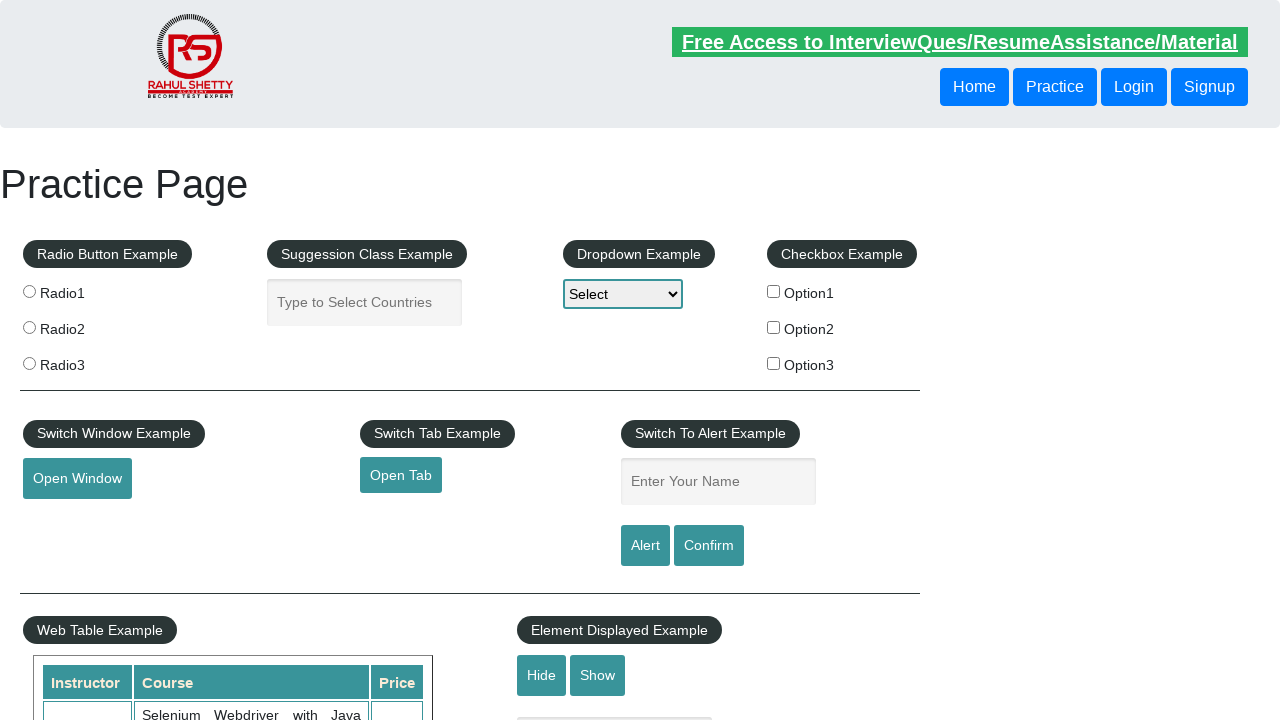

Printed third column value: 20
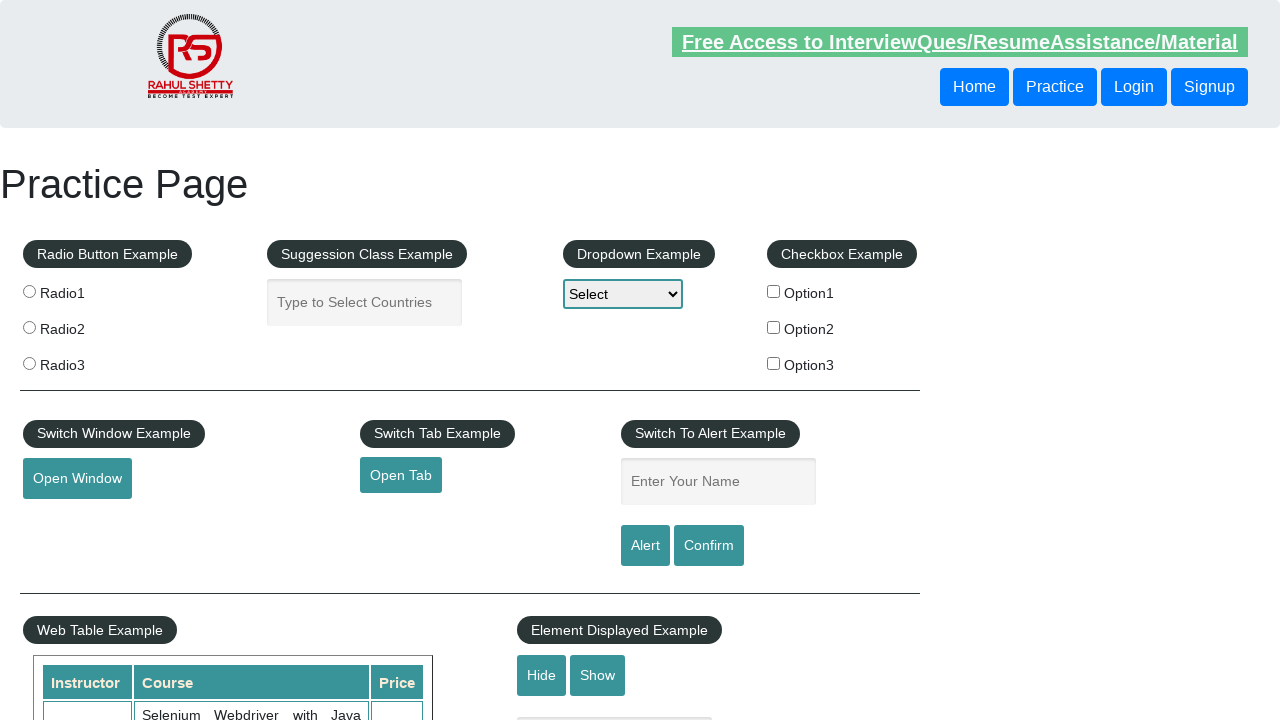

Retrieved all columns from current row
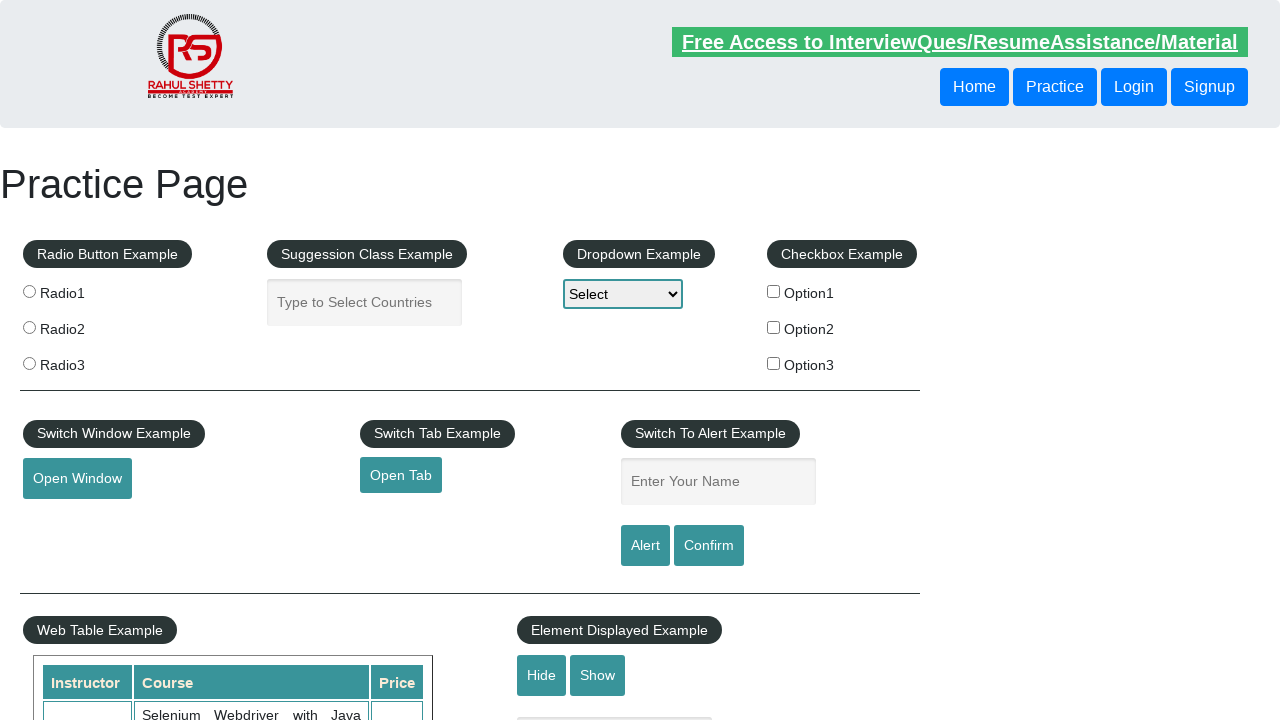

Printed third column value: 25
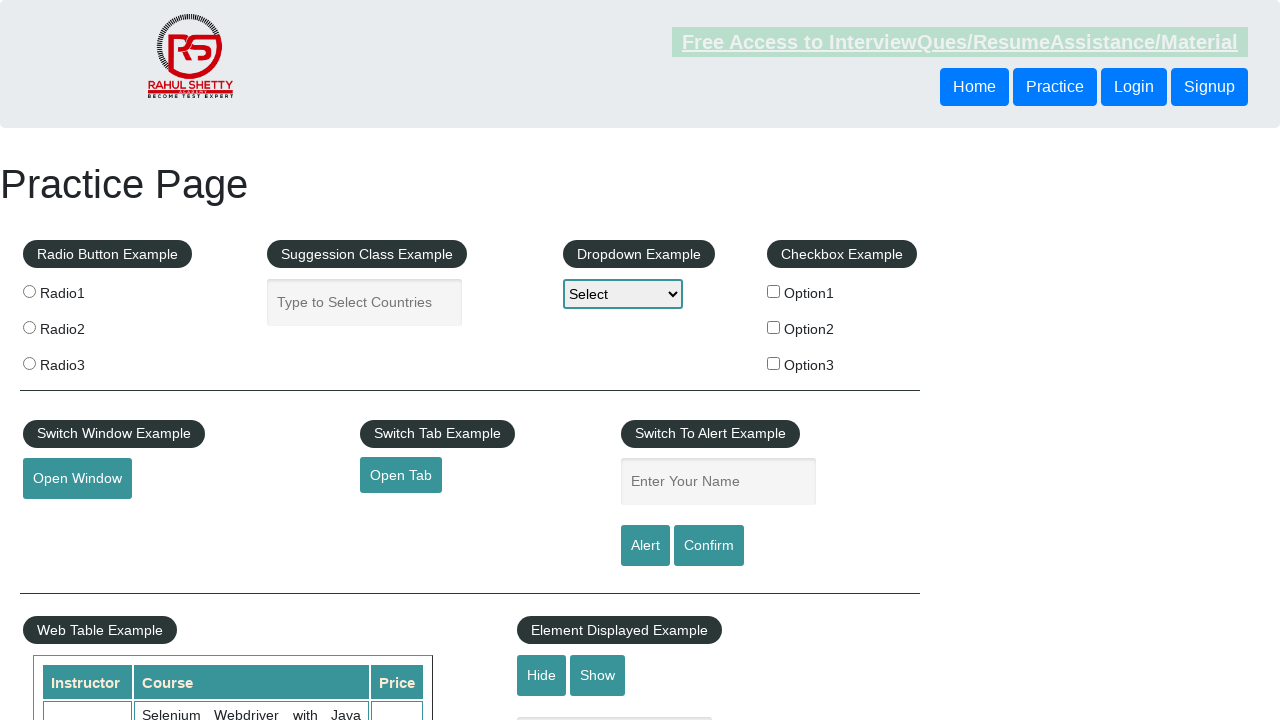

Retrieved all columns from current row
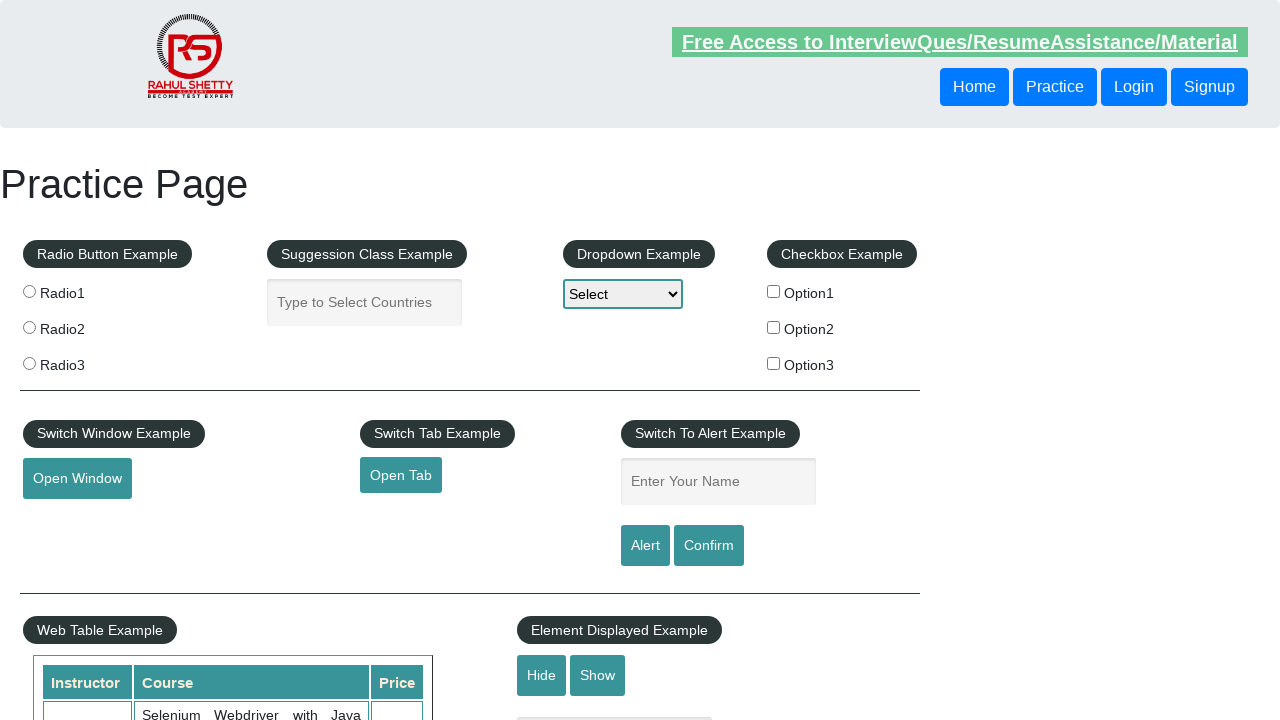

Printed third column value: 35
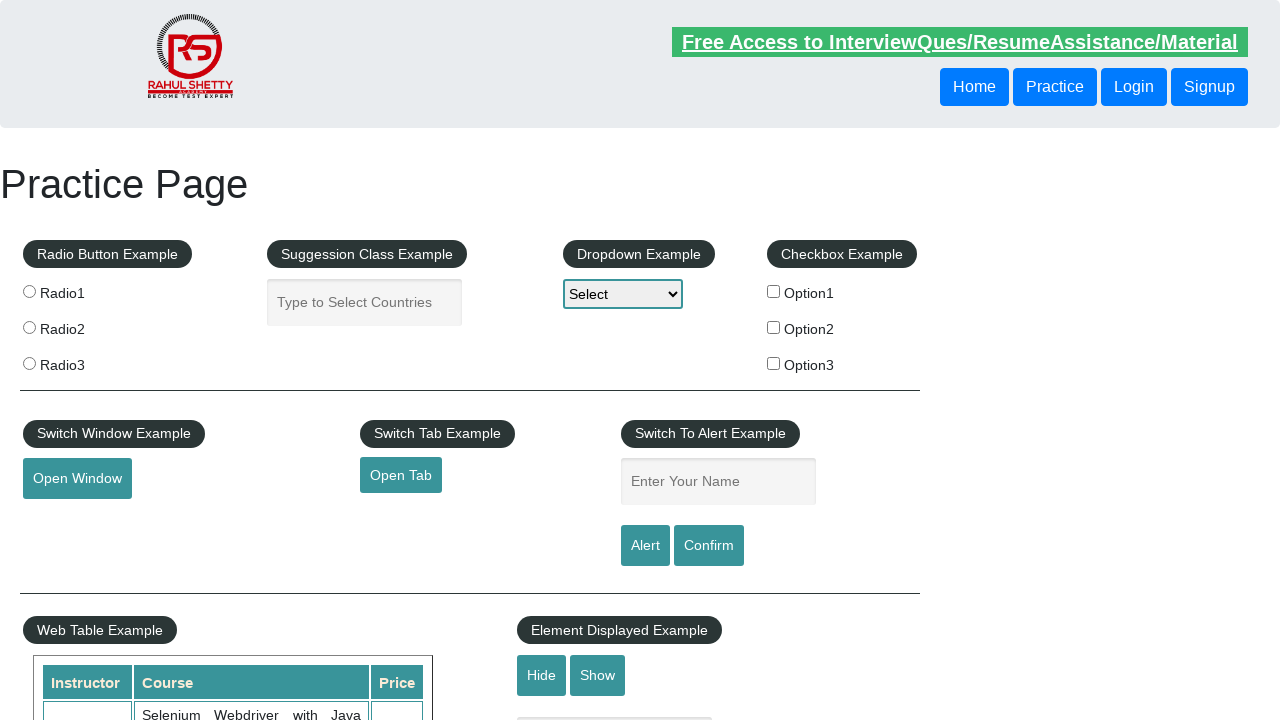

Retrieved all columns from current row
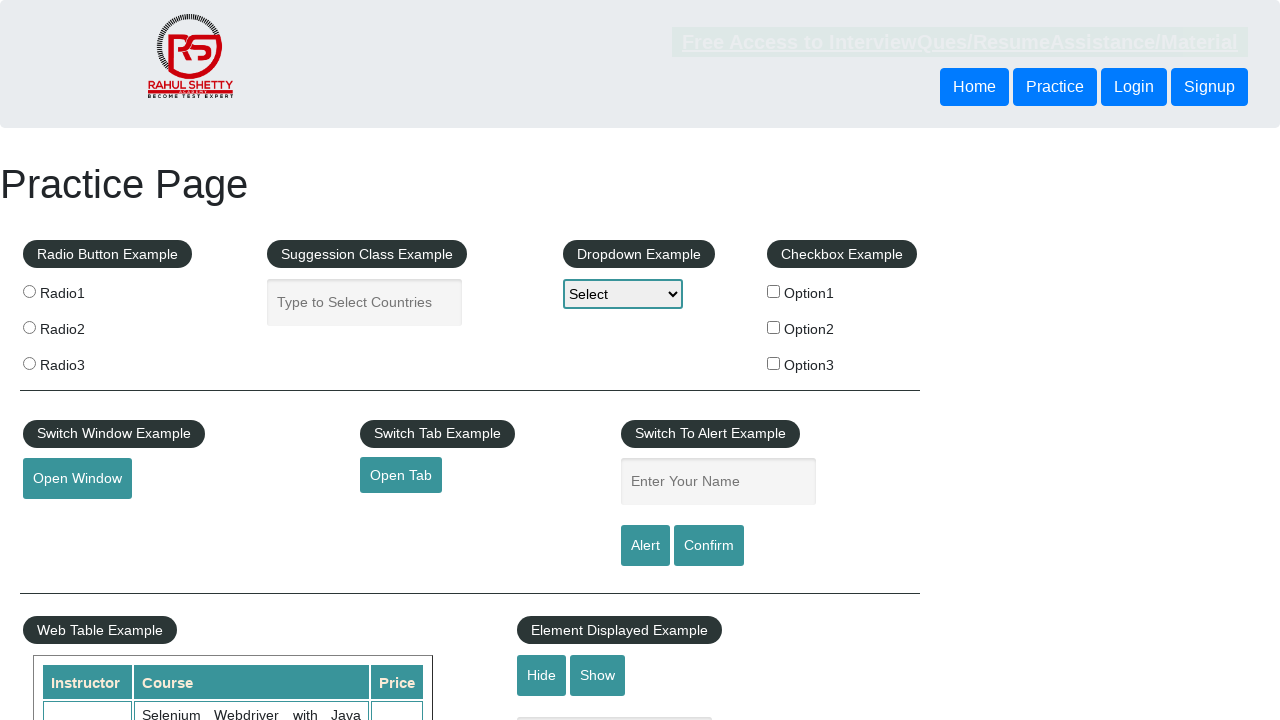

Printed third column value: 25
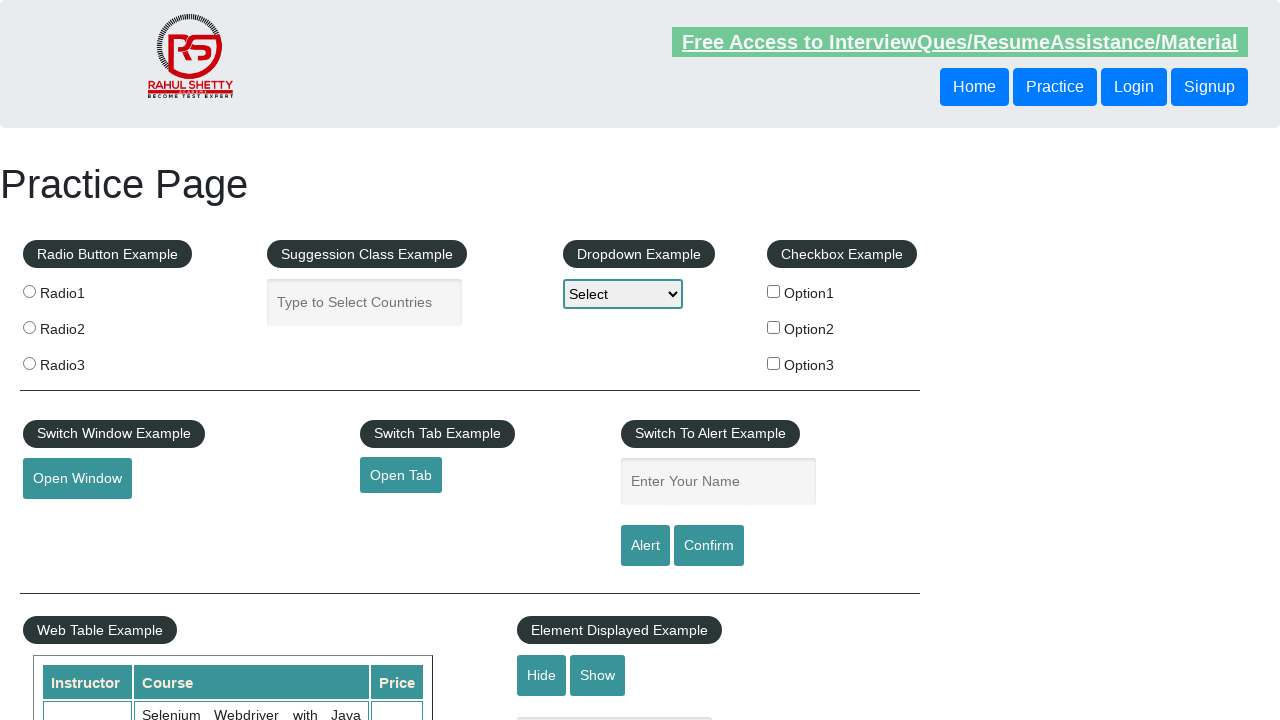

Retrieved all columns from current row
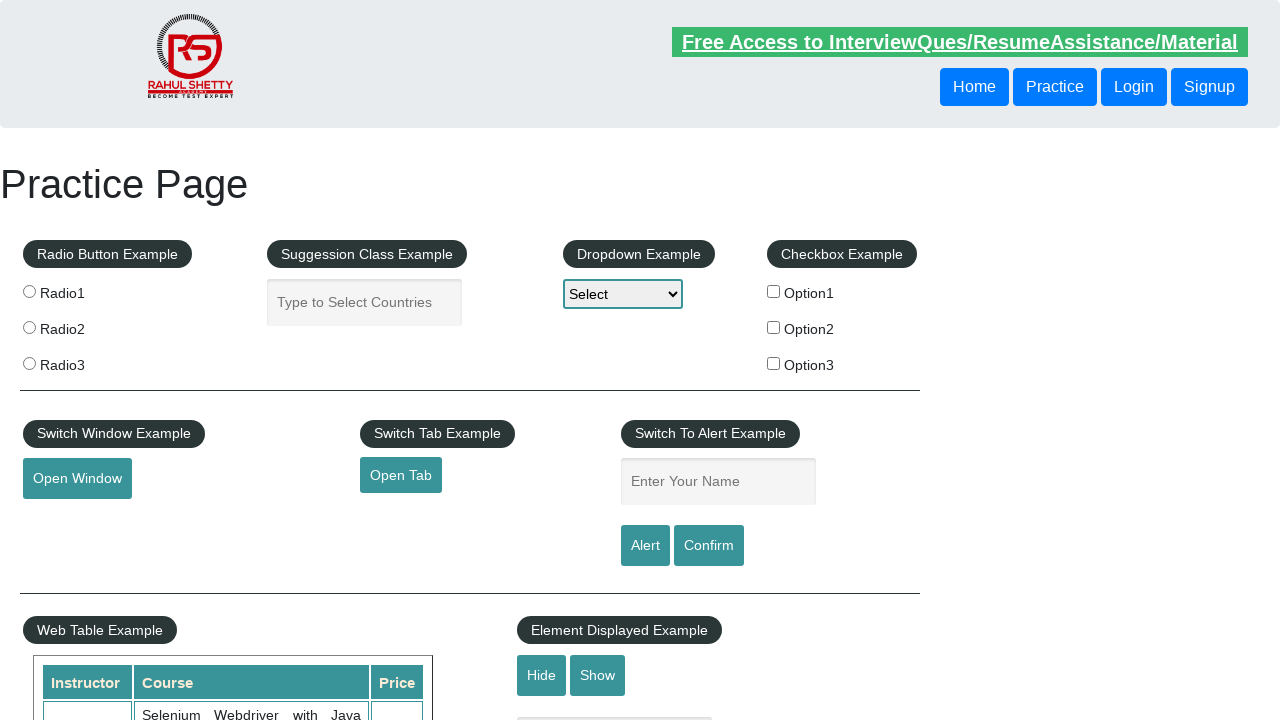

Printed third column value: 25
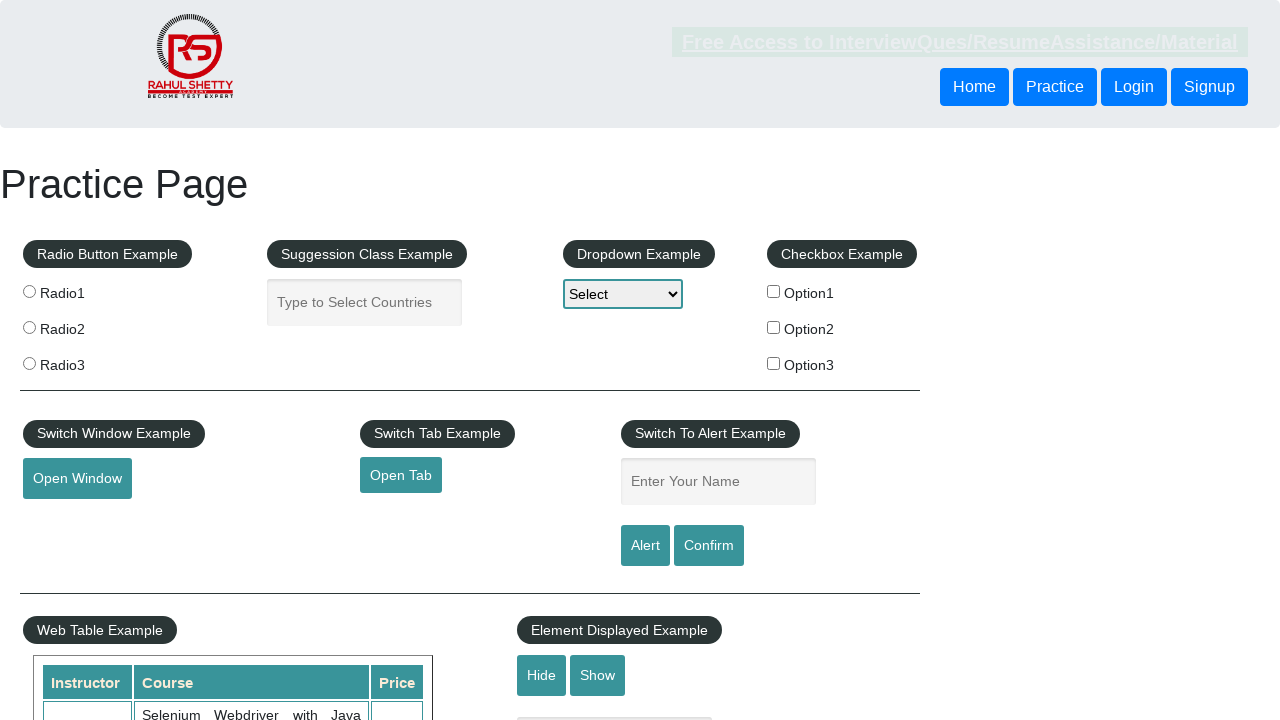

Retrieved all columns from current row
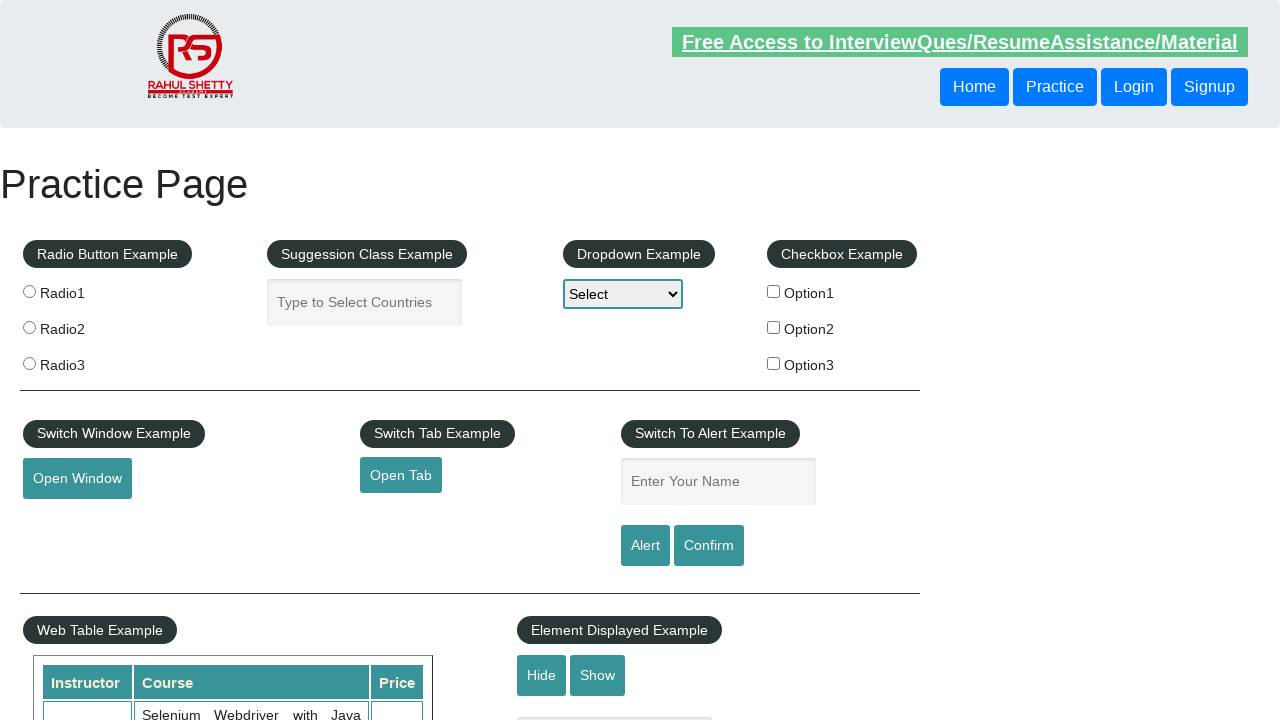

Printed third column value: 20
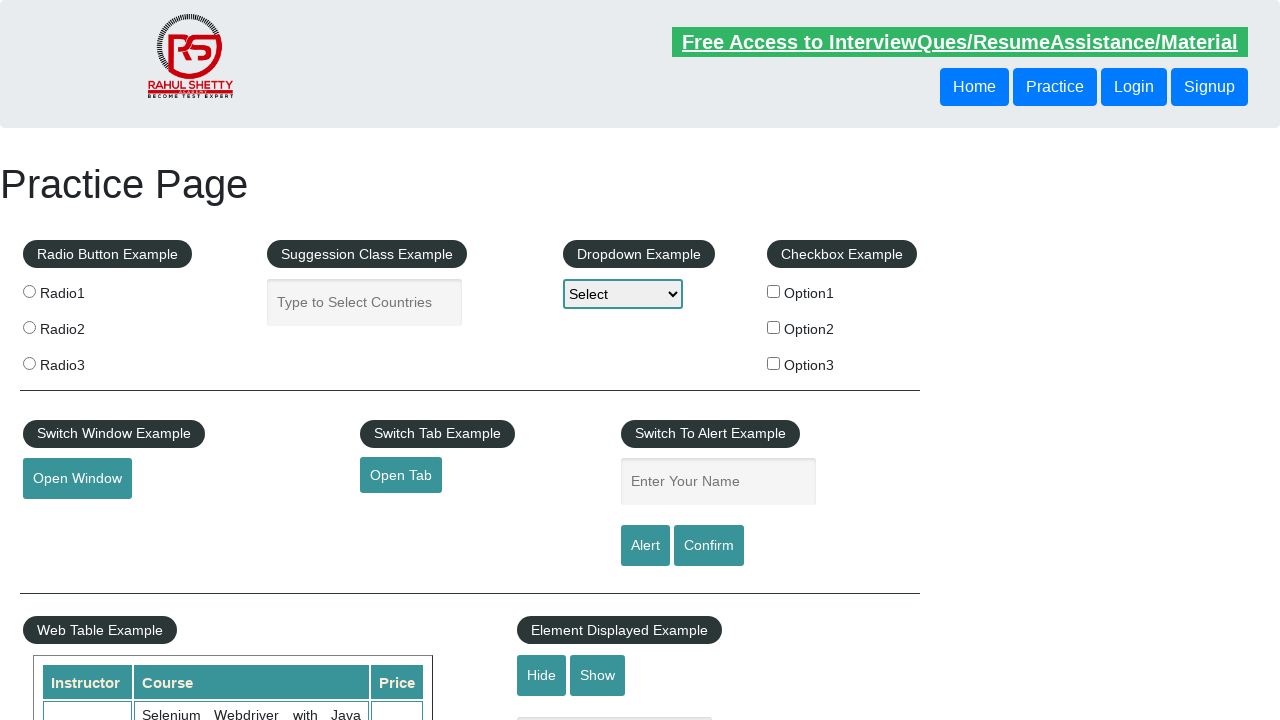

Retrieved all columns from current row
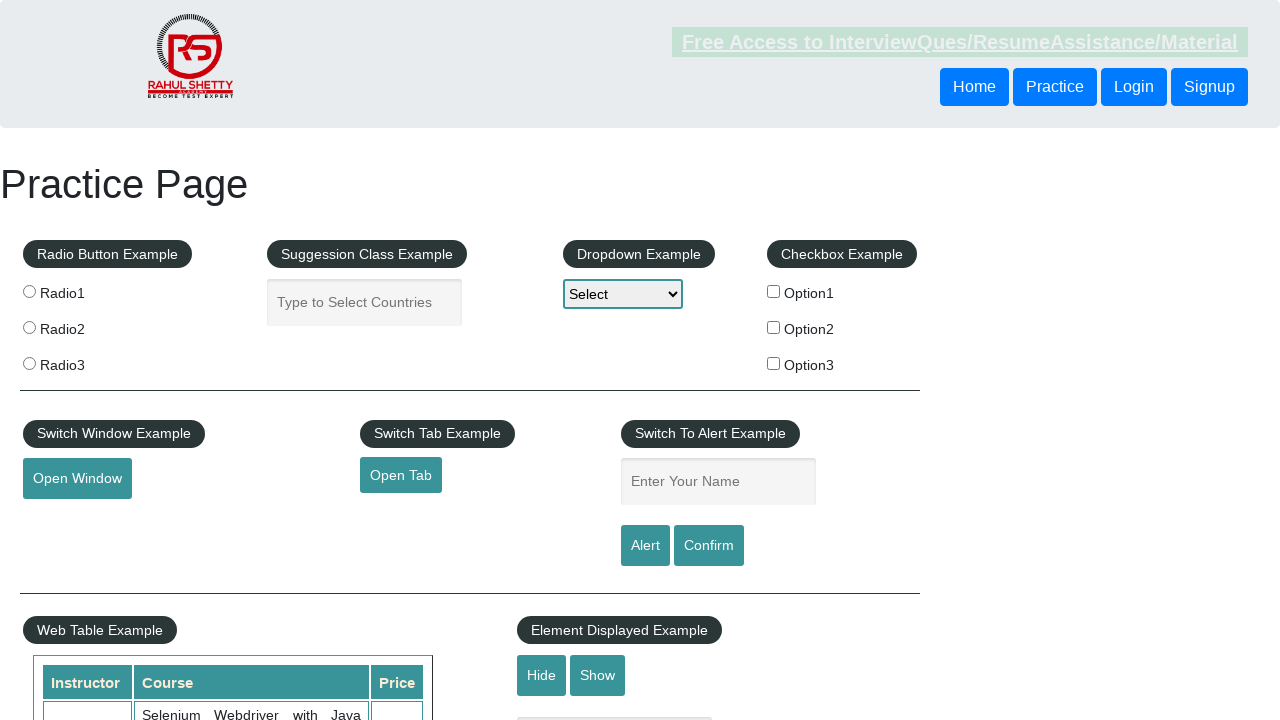

Printed third column value: 0
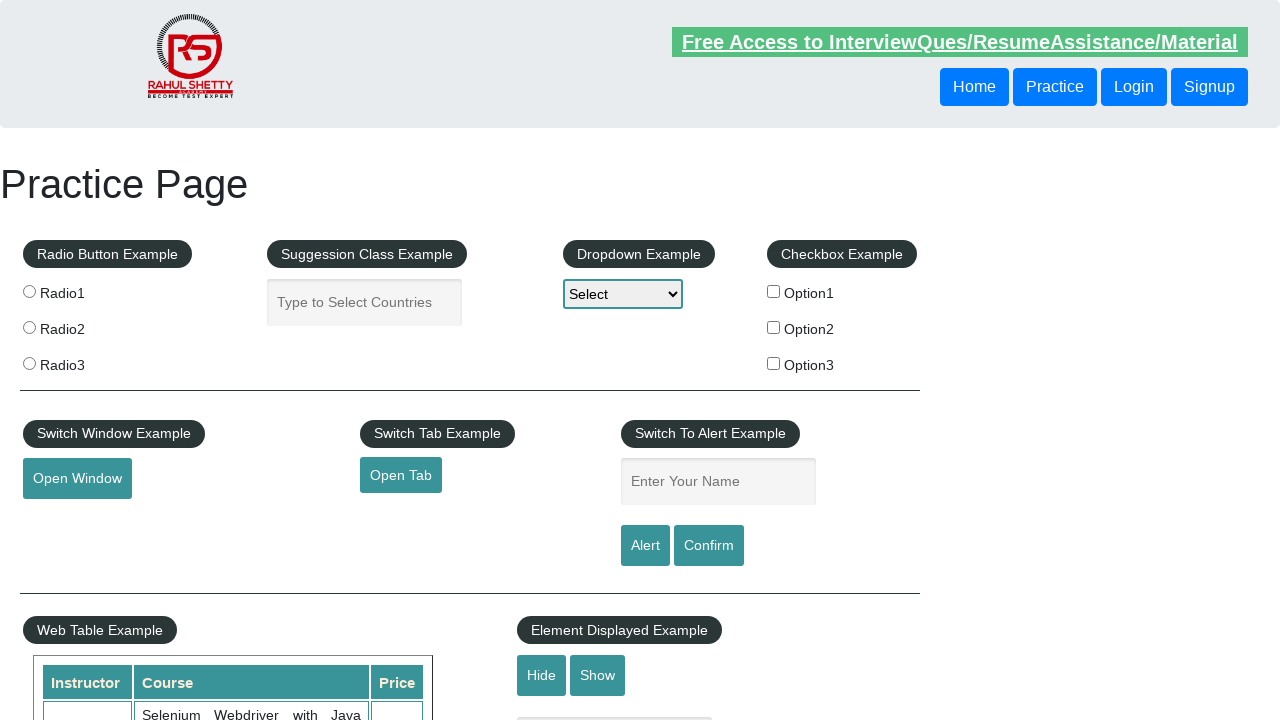

Retrieved all columns from current row
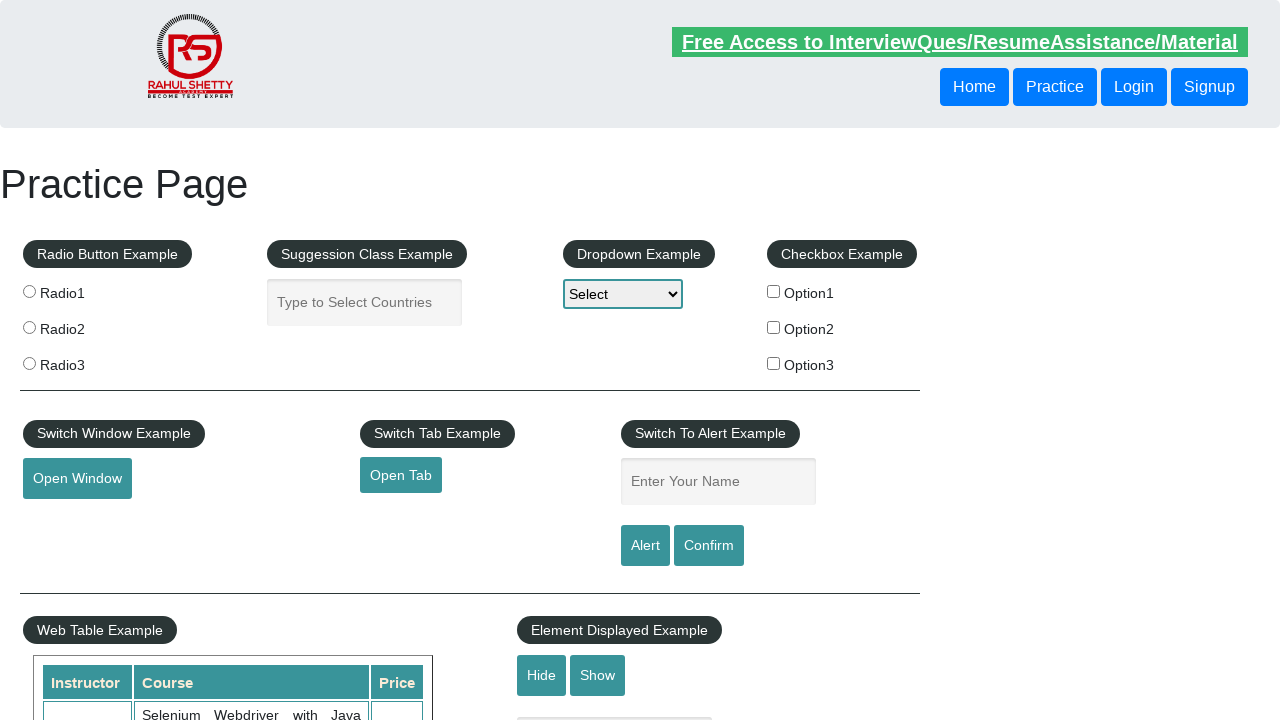

Printed third column value: Chennai
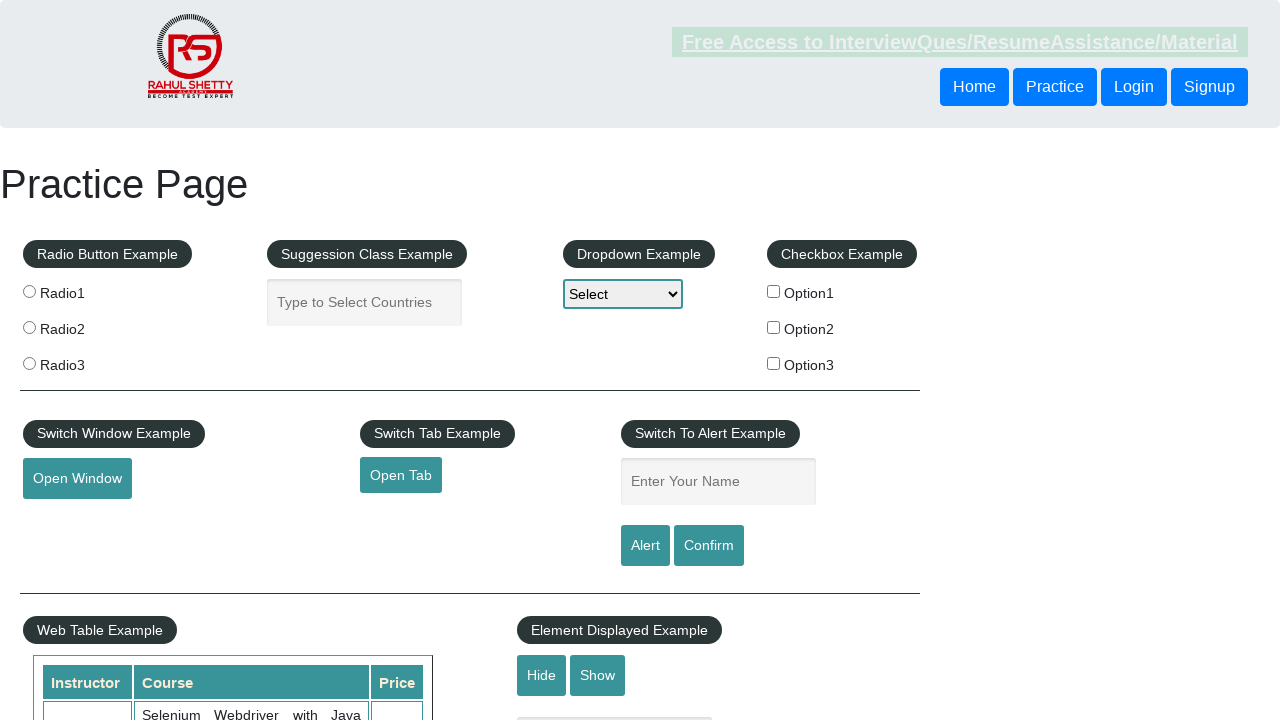

Retrieved all columns from current row
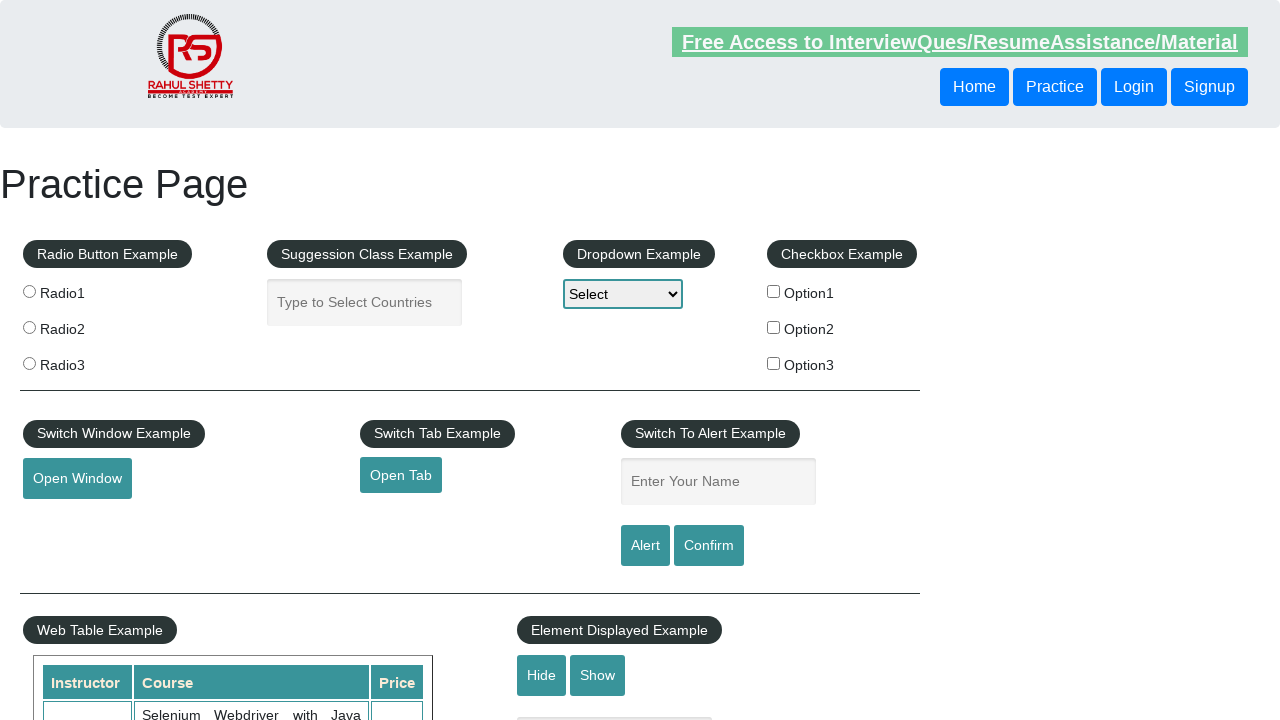

Printed third column value: Bengaluru
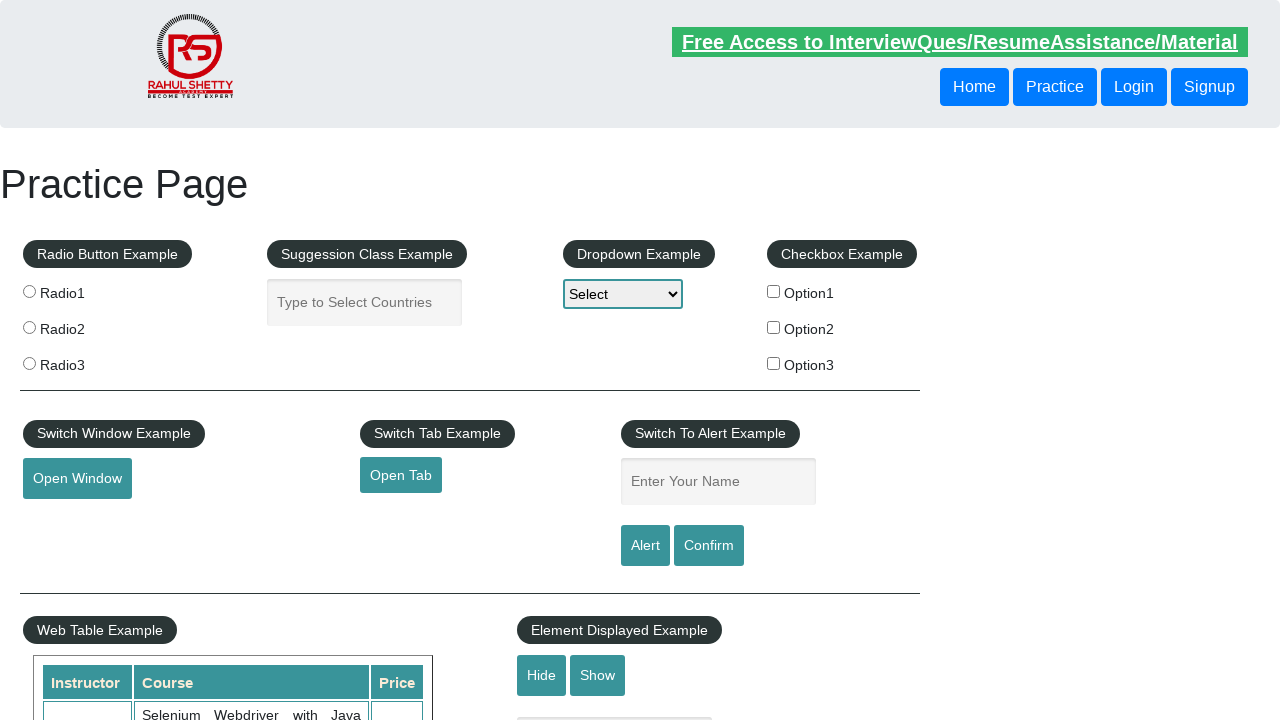

Retrieved all columns from current row
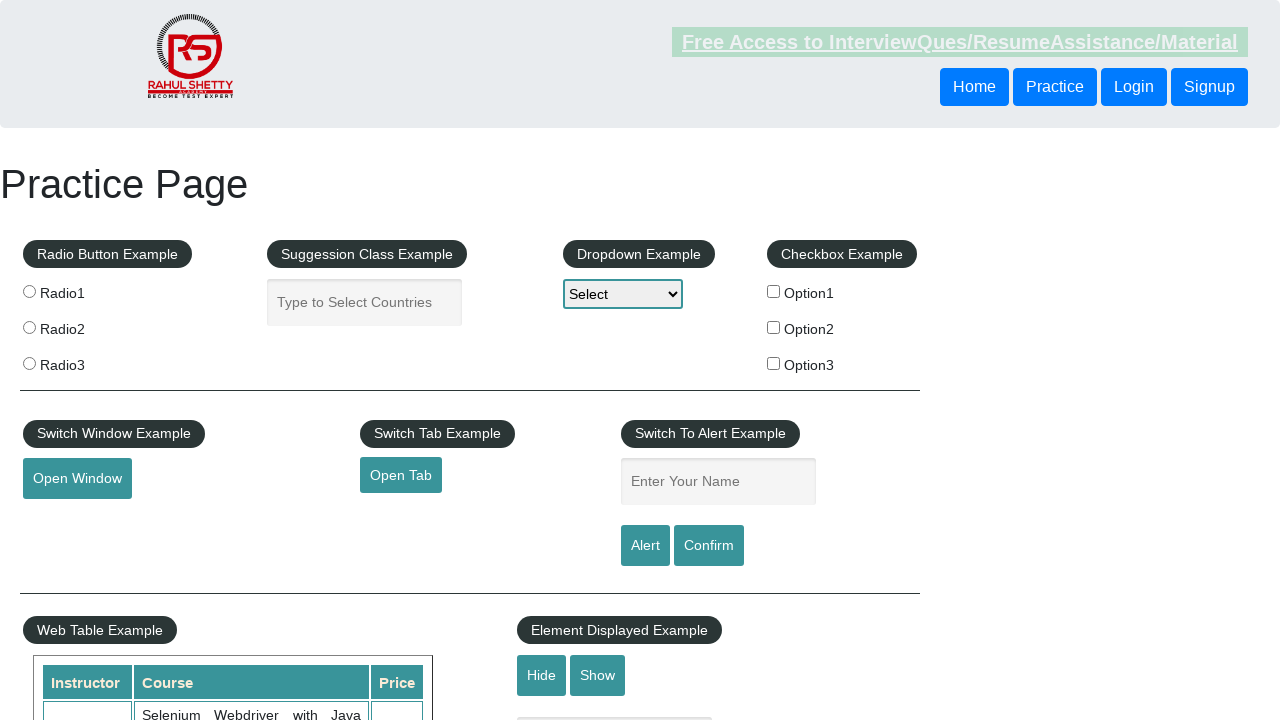

Printed third column value: Kolkata
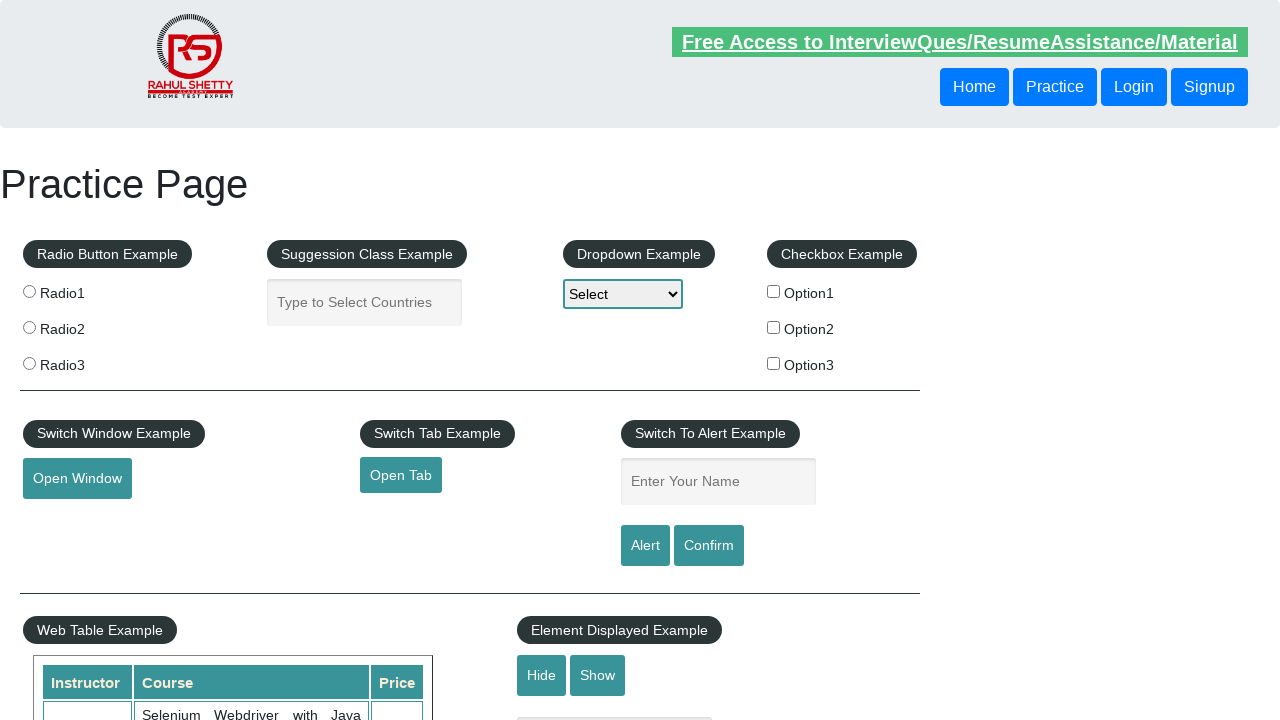

Retrieved all columns from current row
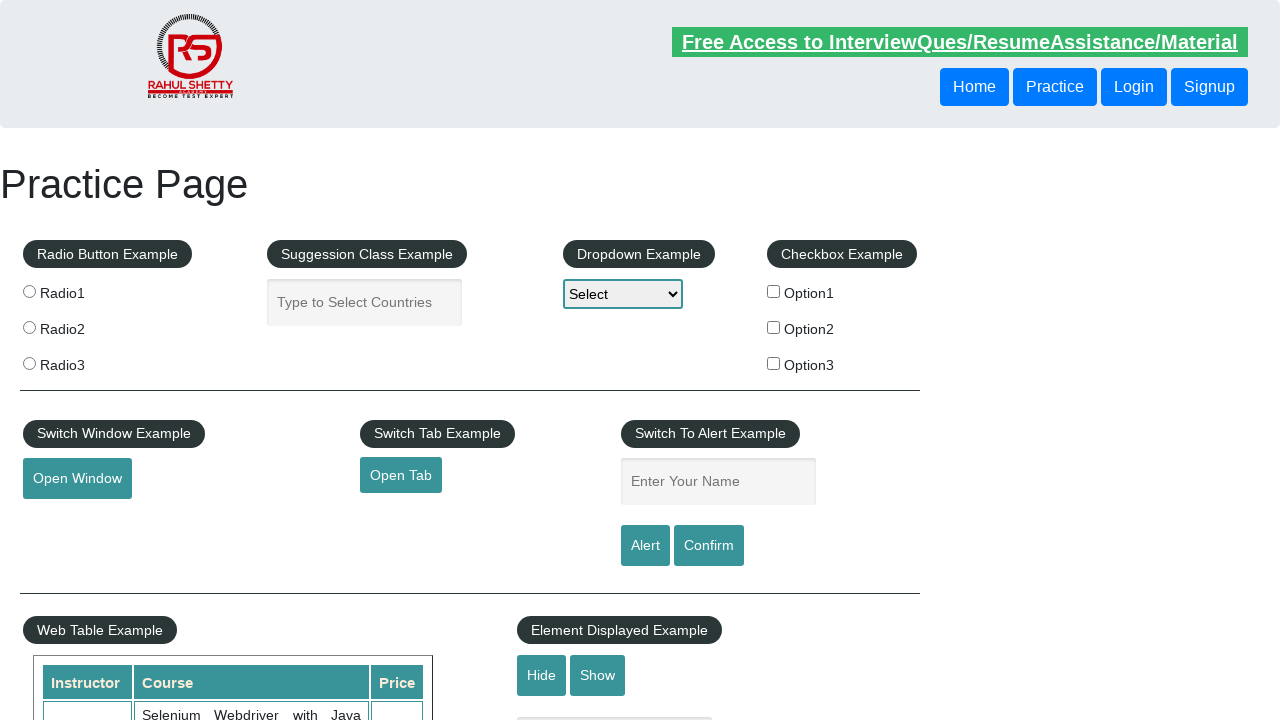

Printed third column value: Chennai
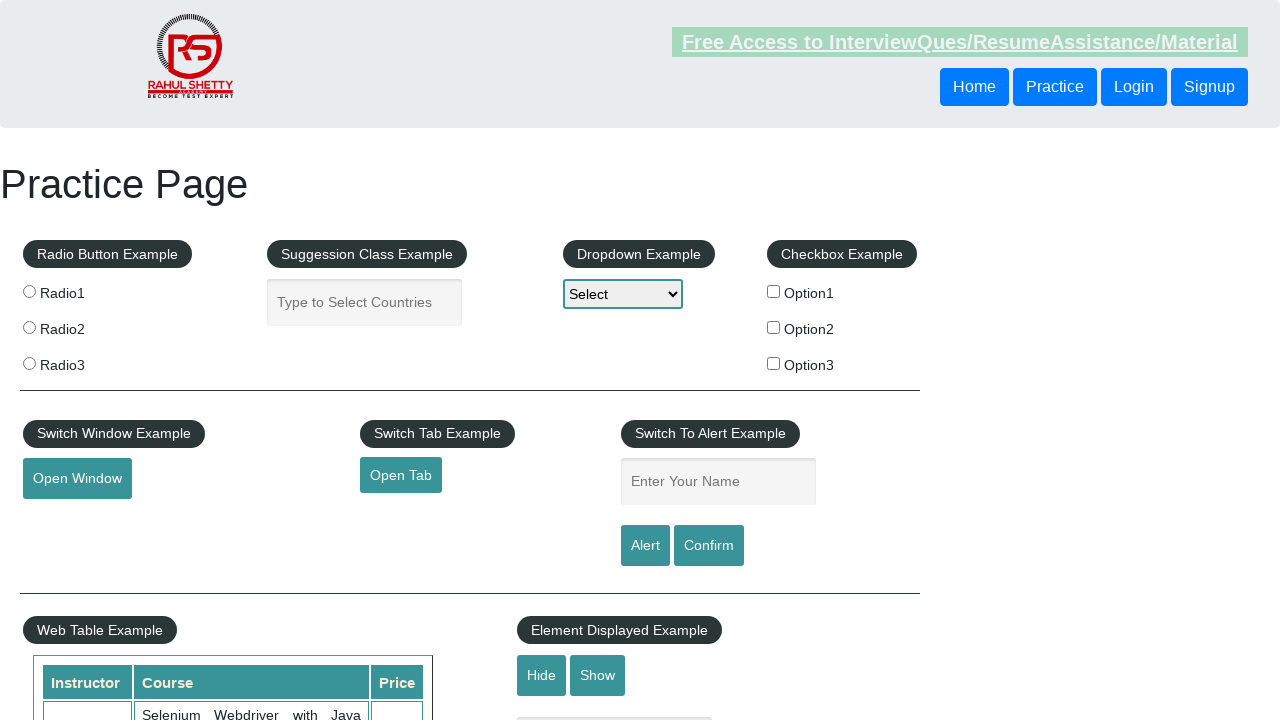

Retrieved all columns from current row
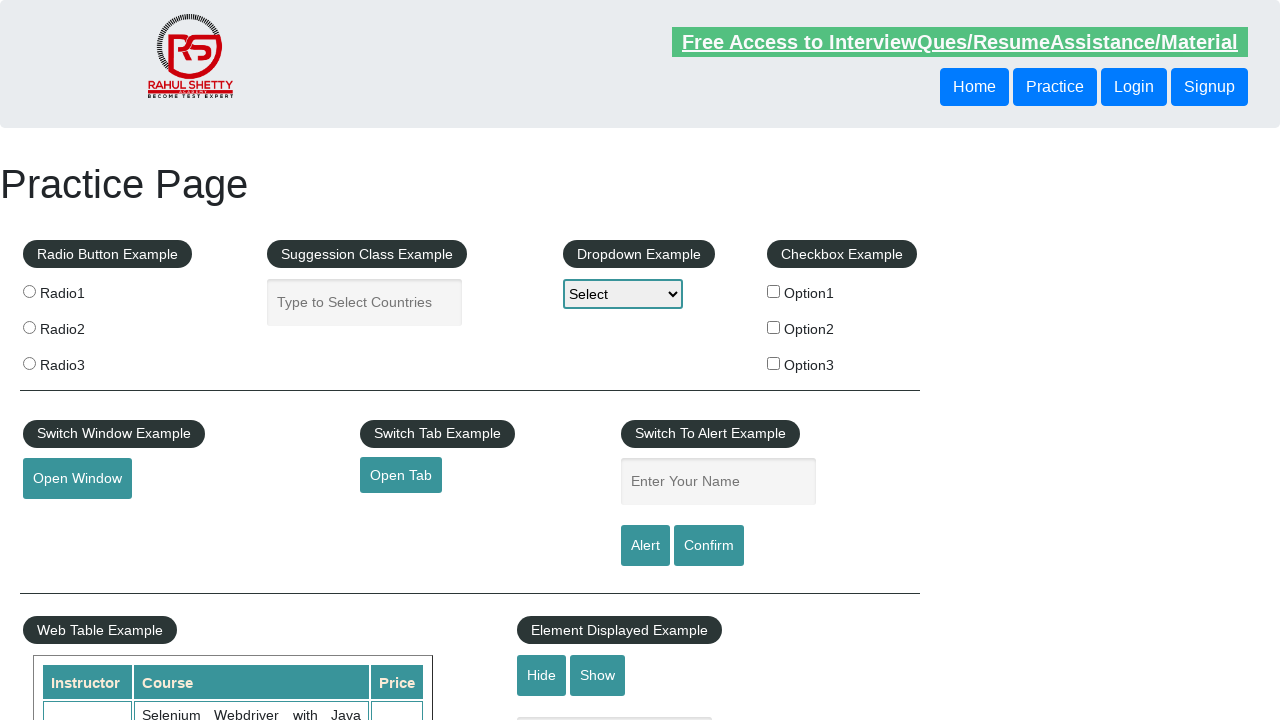

Printed third column value: Pune
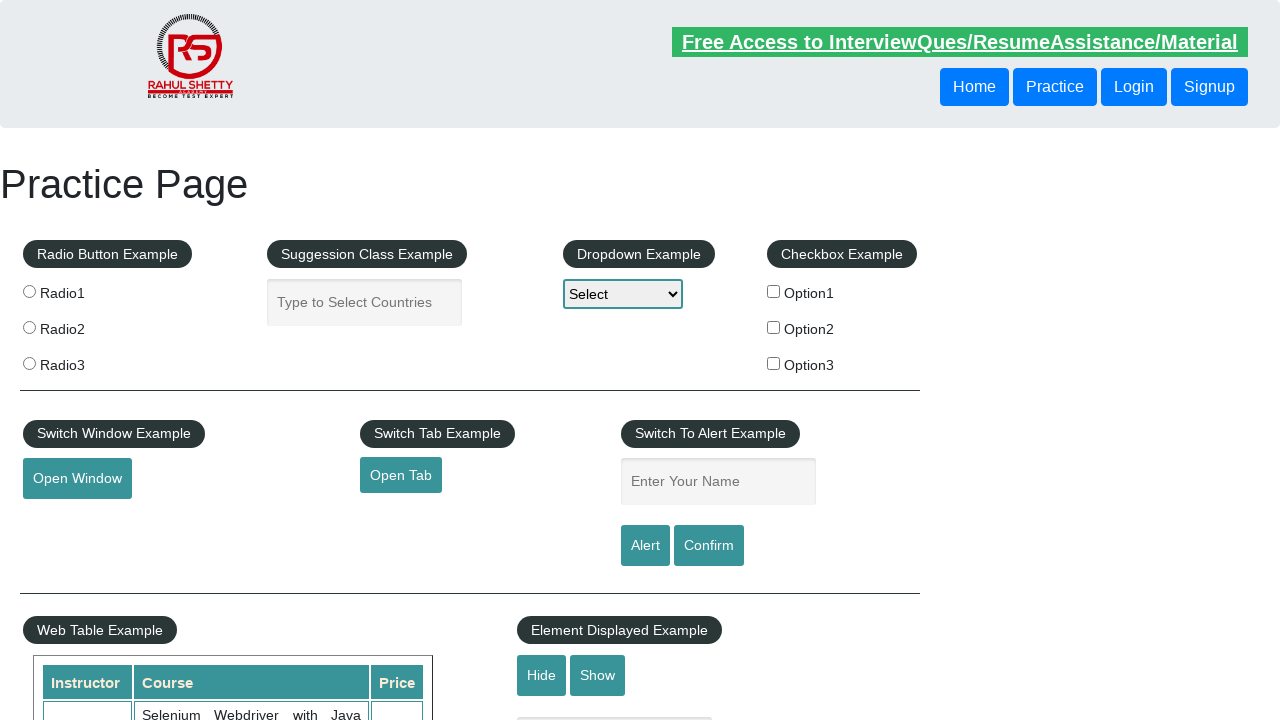

Retrieved all columns from current row
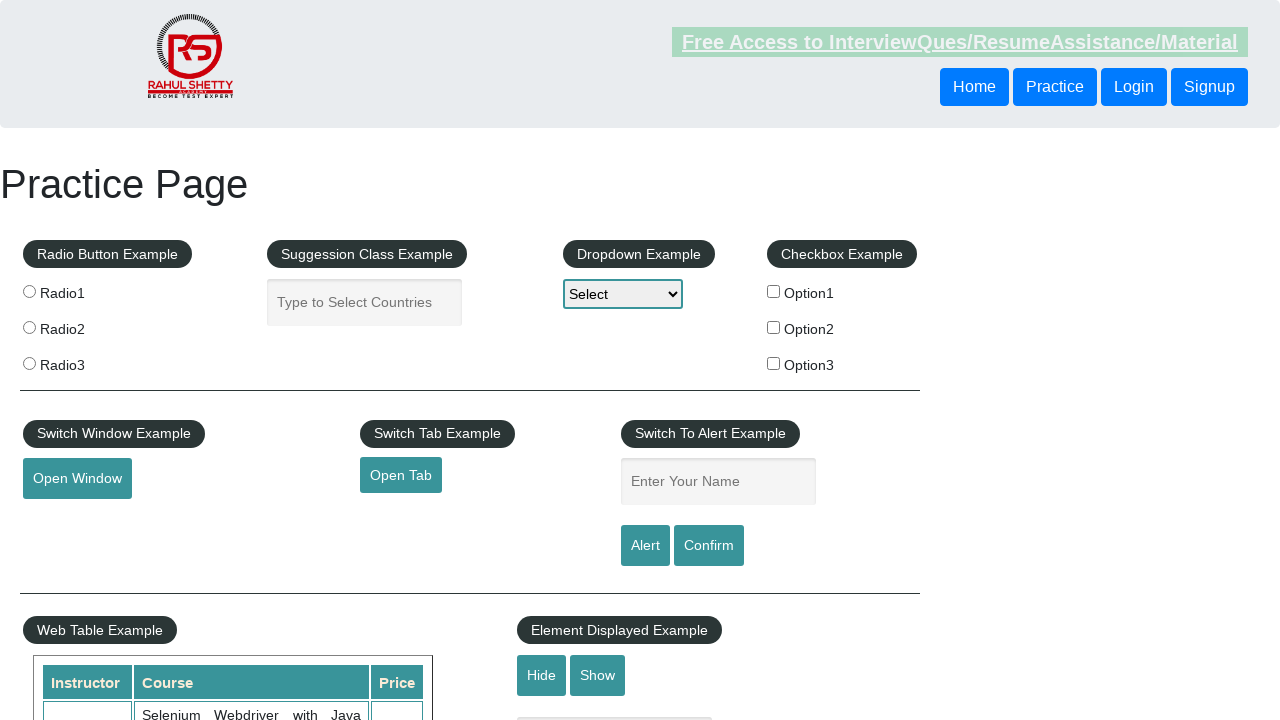

Printed third column value: Chennai
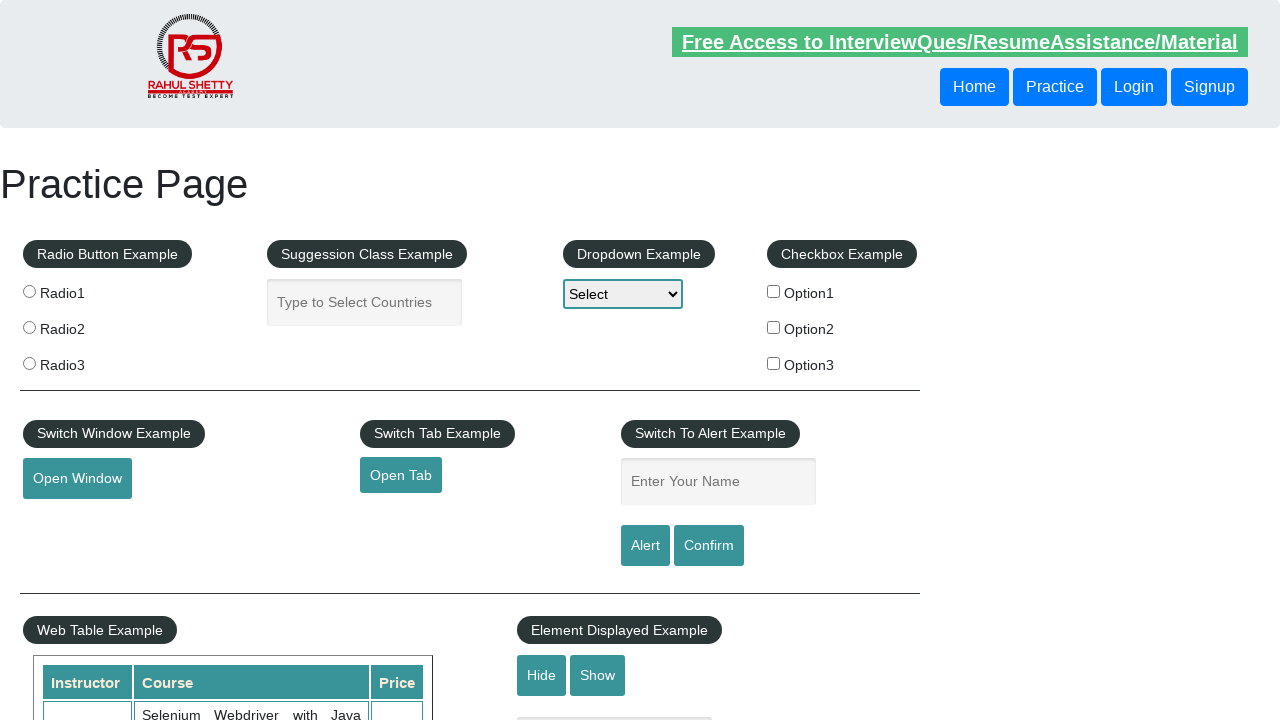

Retrieved all columns from current row
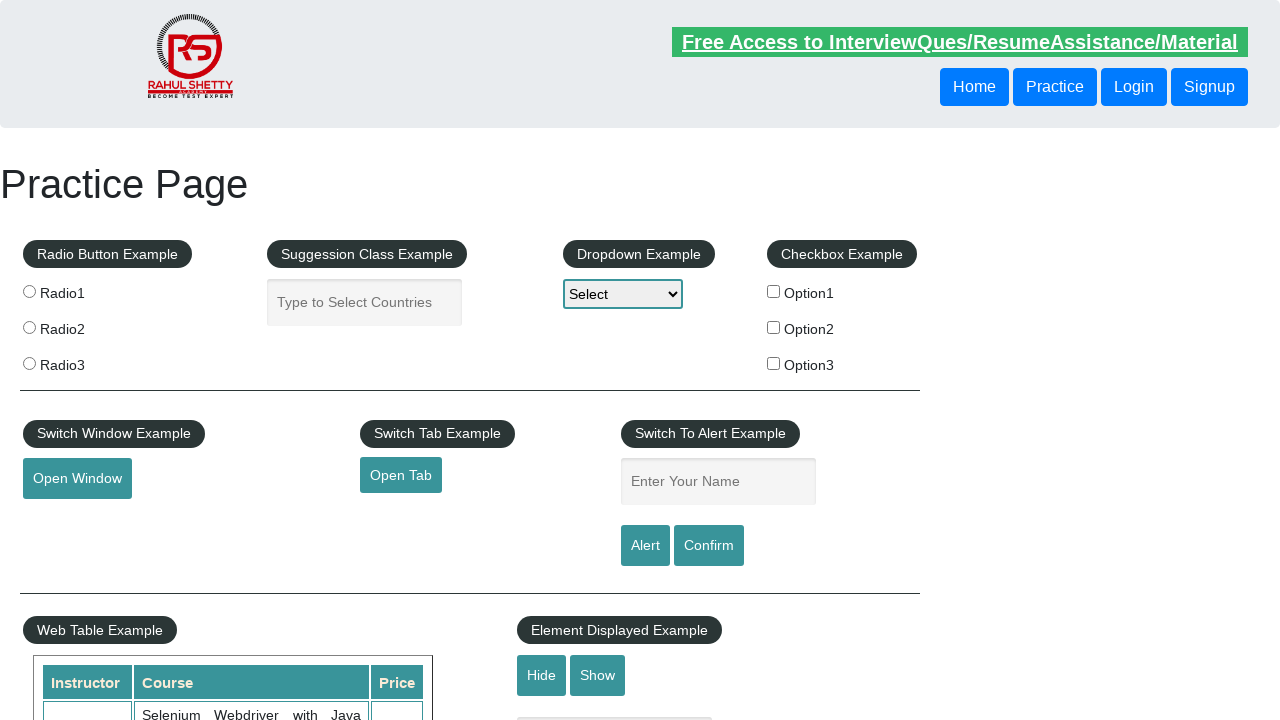

Printed third column value: Mumbai
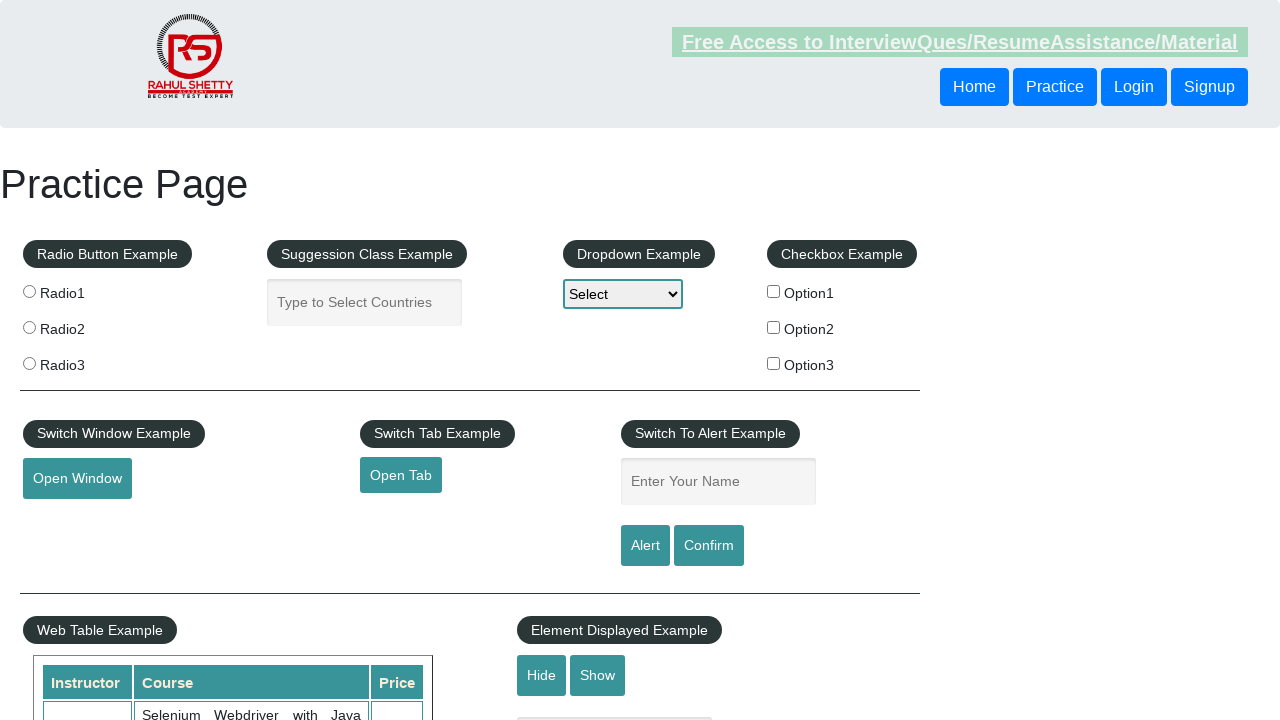

Retrieved all columns from current row
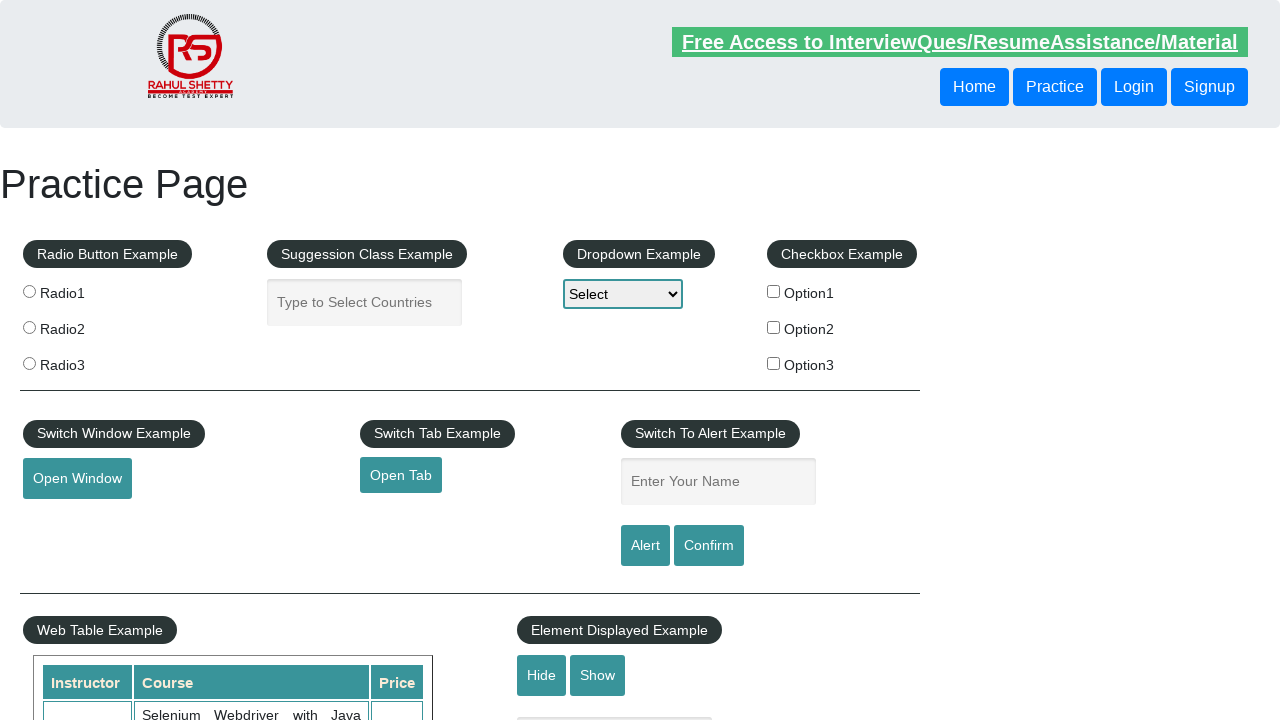

Printed third column value: Chennai
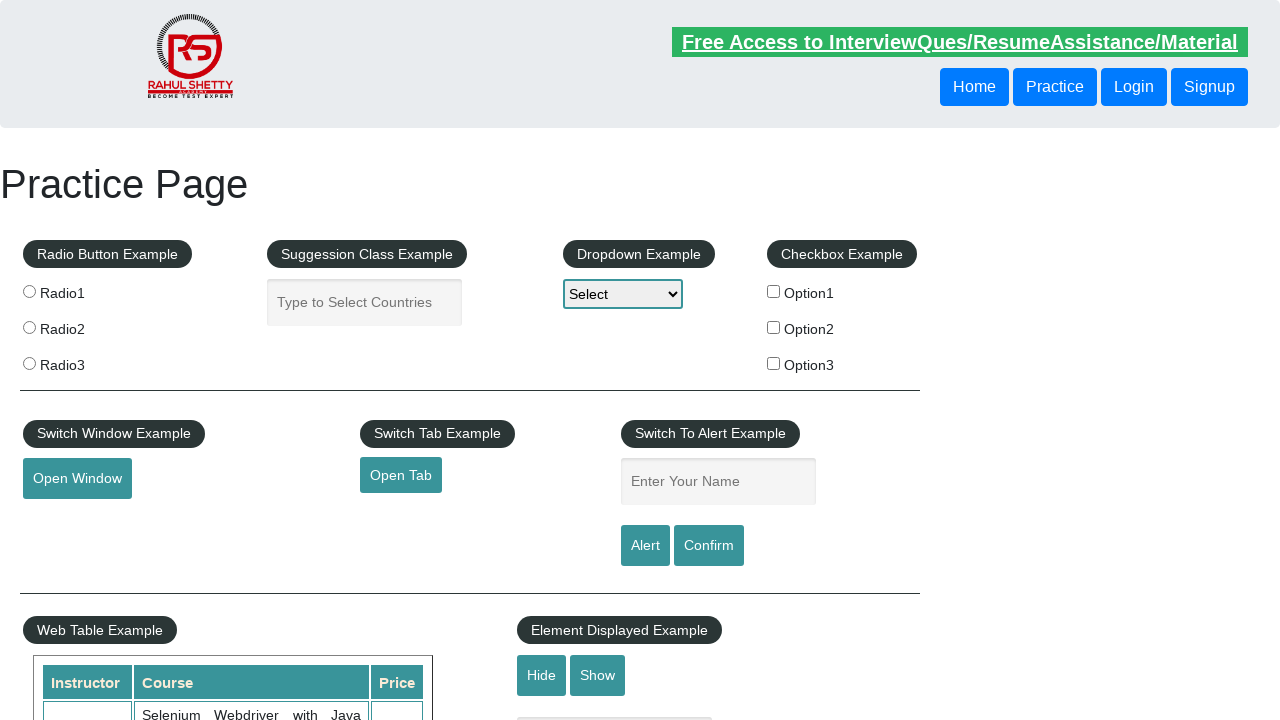

Retrieved all columns from current row
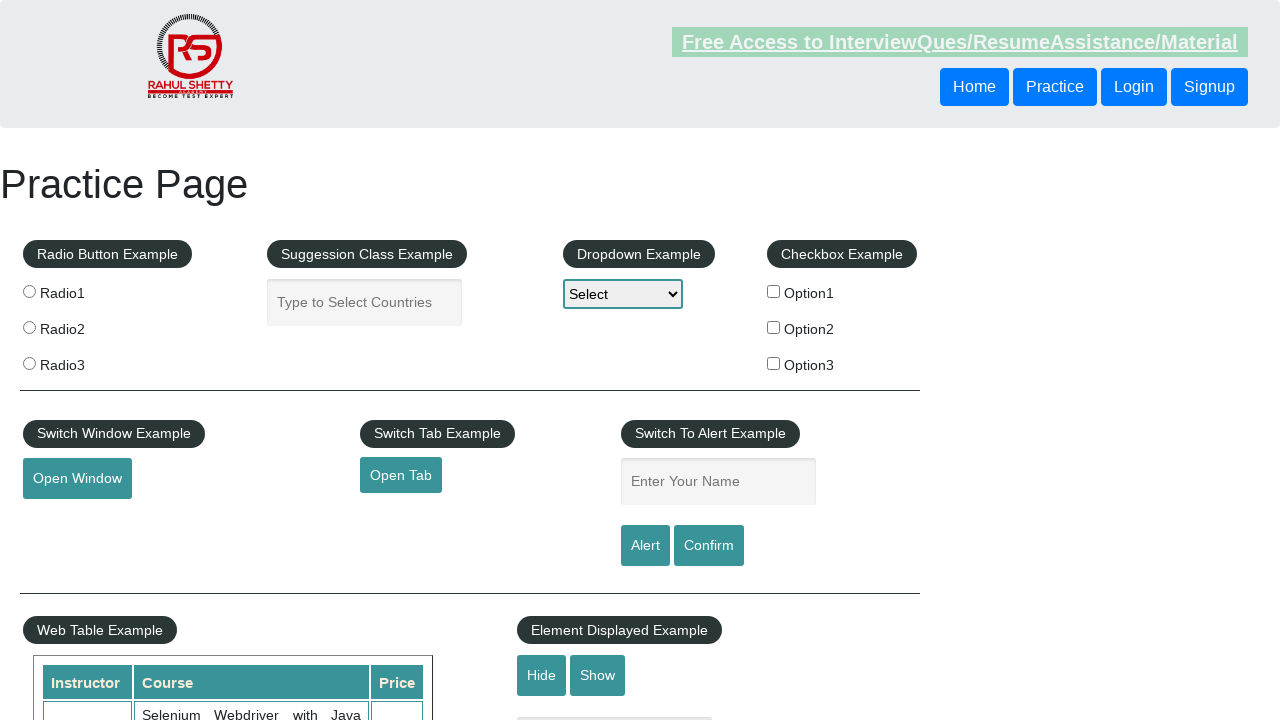

Printed third column value: Delhi
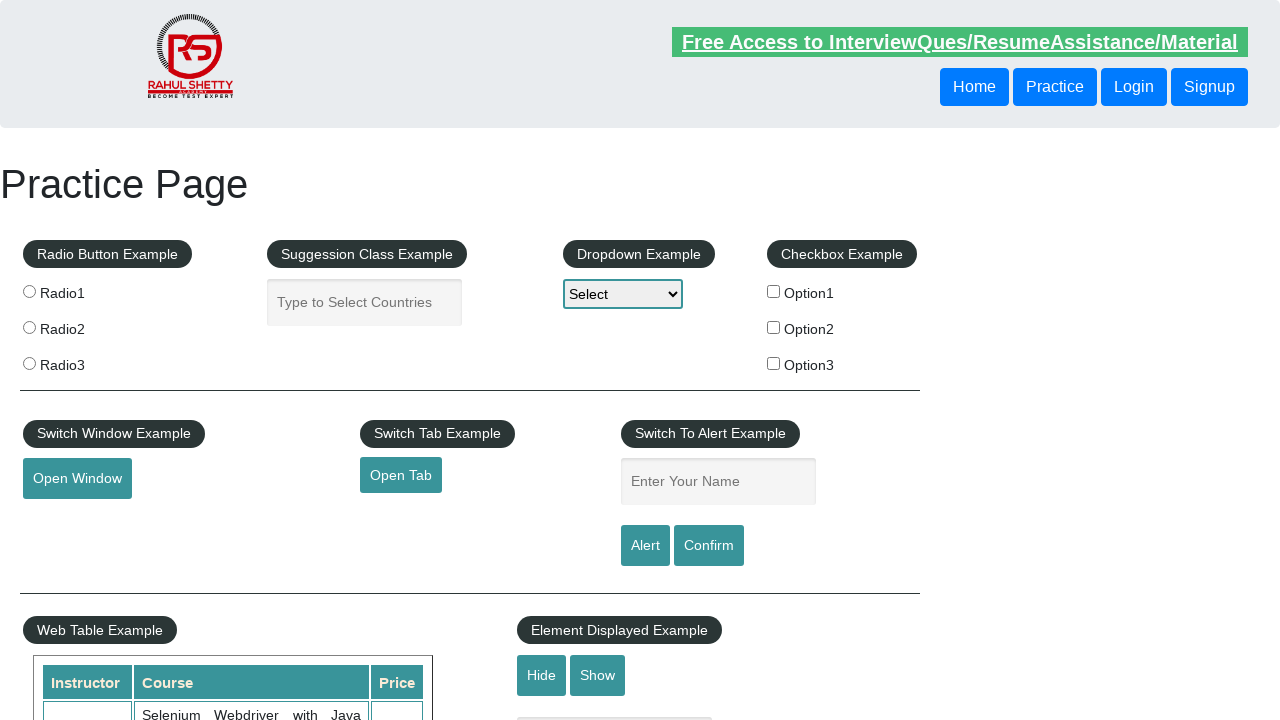

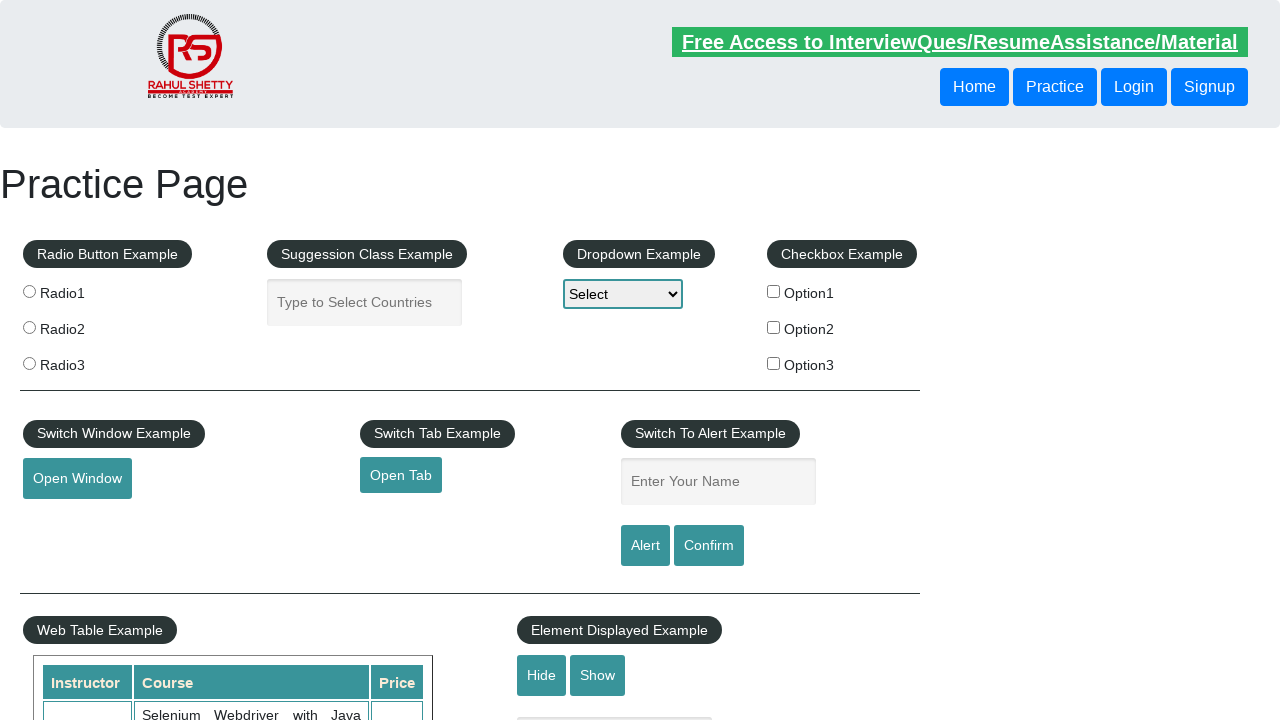